Tests all homepage links by clicking each link and navigating back, verifying there are 6 chapters and 27 total links

Starting URL: https://bonigarcia.dev/selenium-webdriver-java/

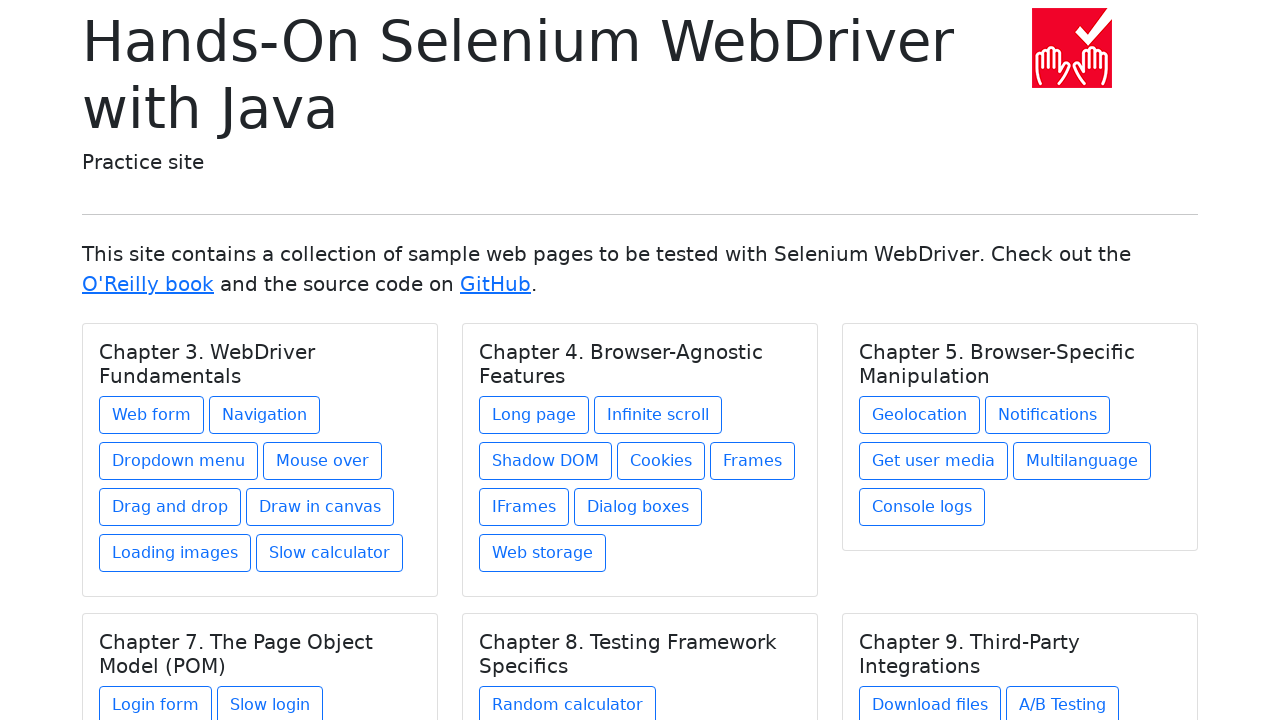

Located all chapter section headers (.card h5)
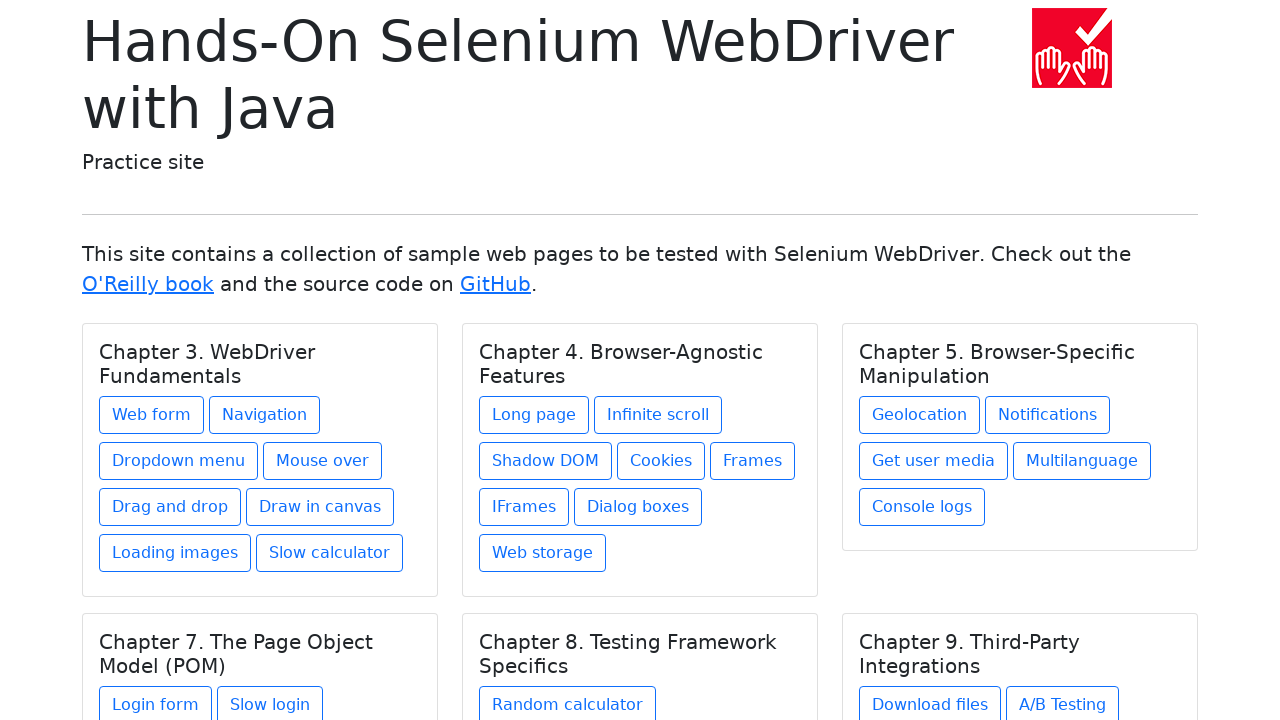

Verified 6 chapters are present on homepage
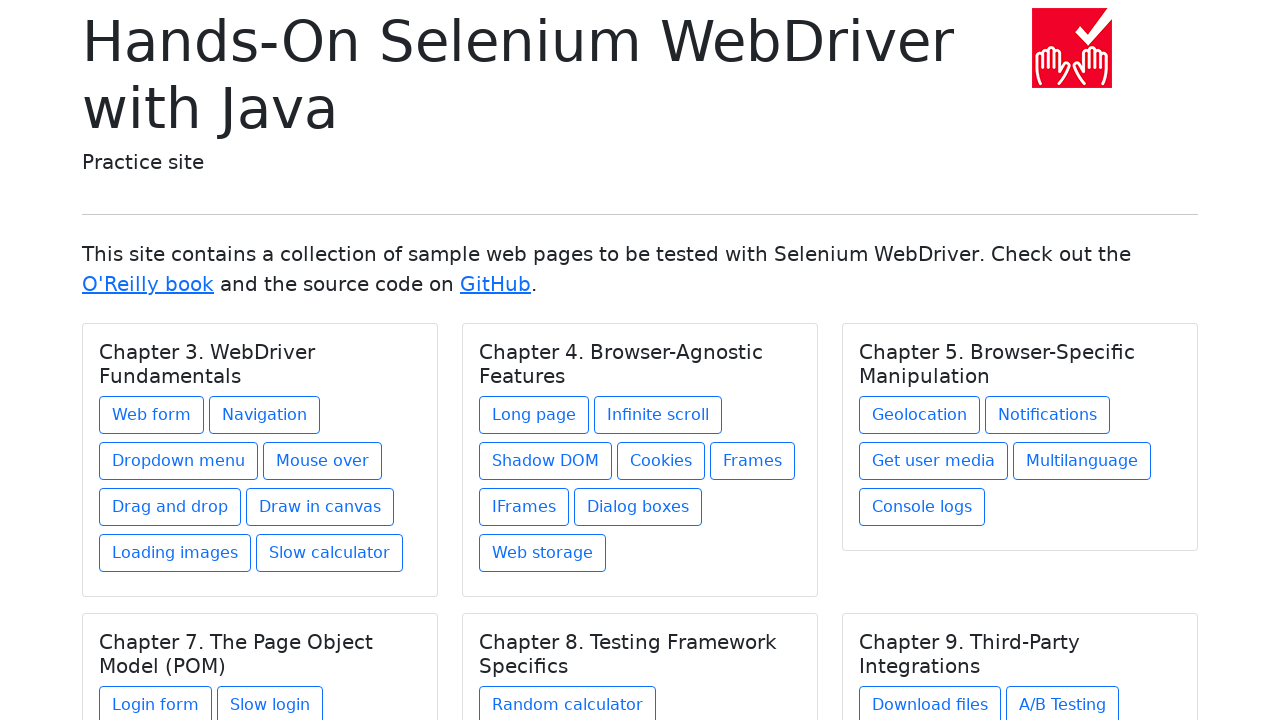

Located all links in card sections (.card a)
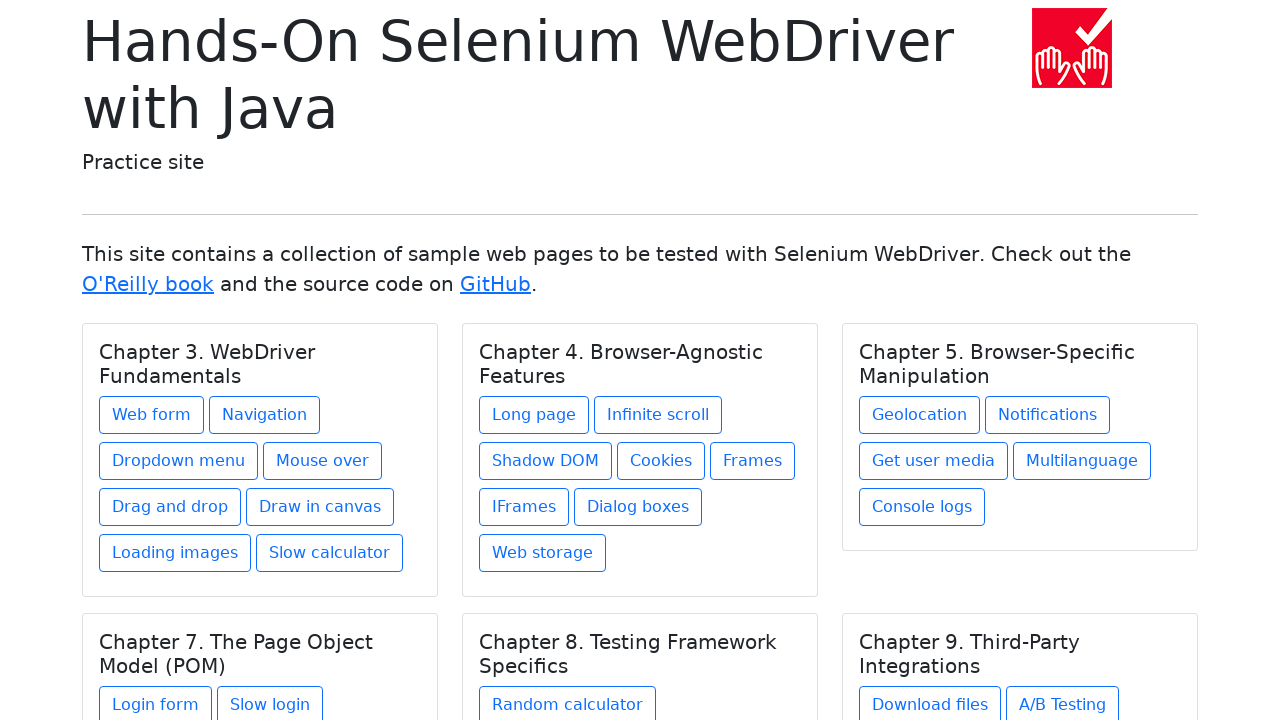

Clicked link 1 of 27 at (152, 415) on .card a >> nth=0
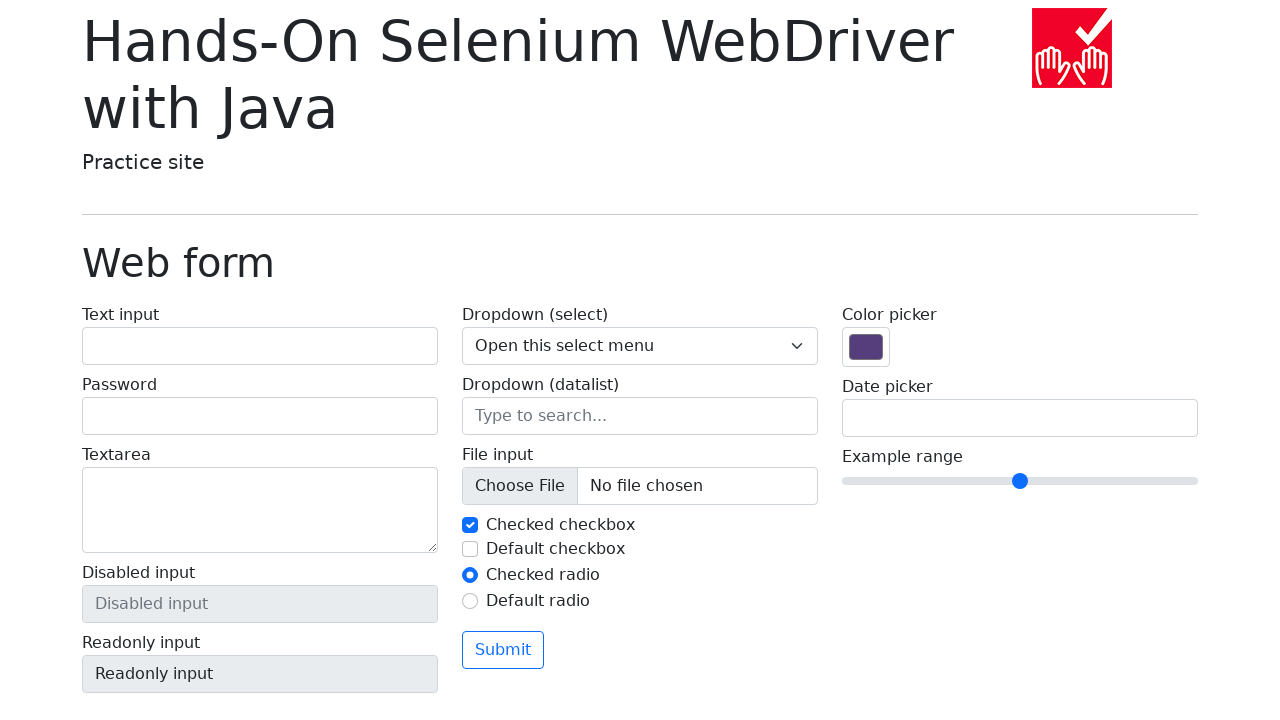

Navigated back to homepage after clicking link 1
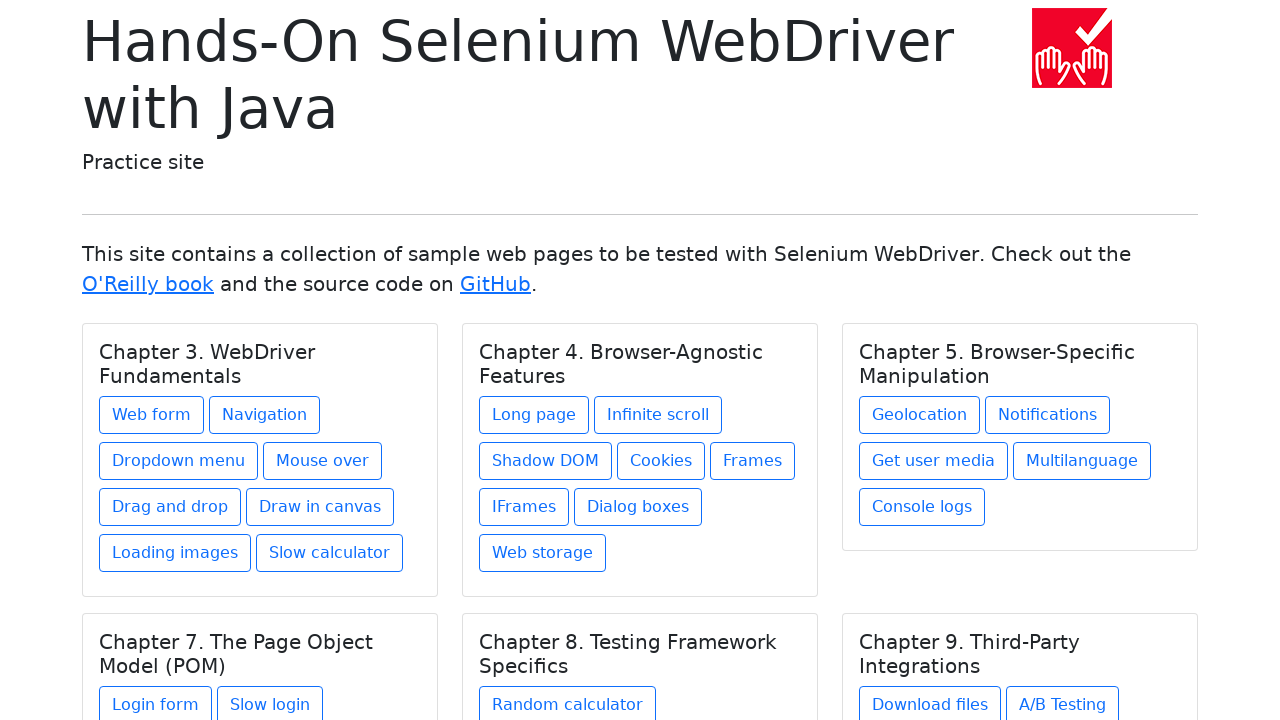

Clicked link 2 of 27 at (264, 415) on .card a >> nth=1
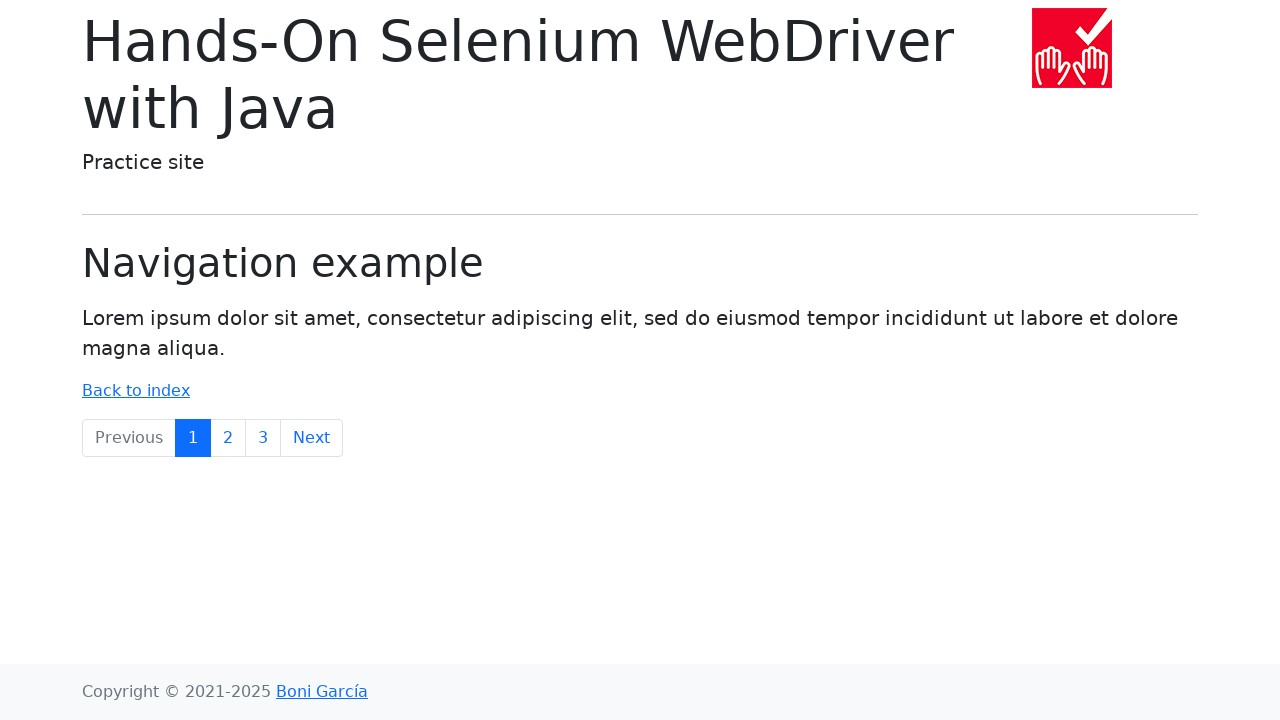

Navigated back to homepage after clicking link 2
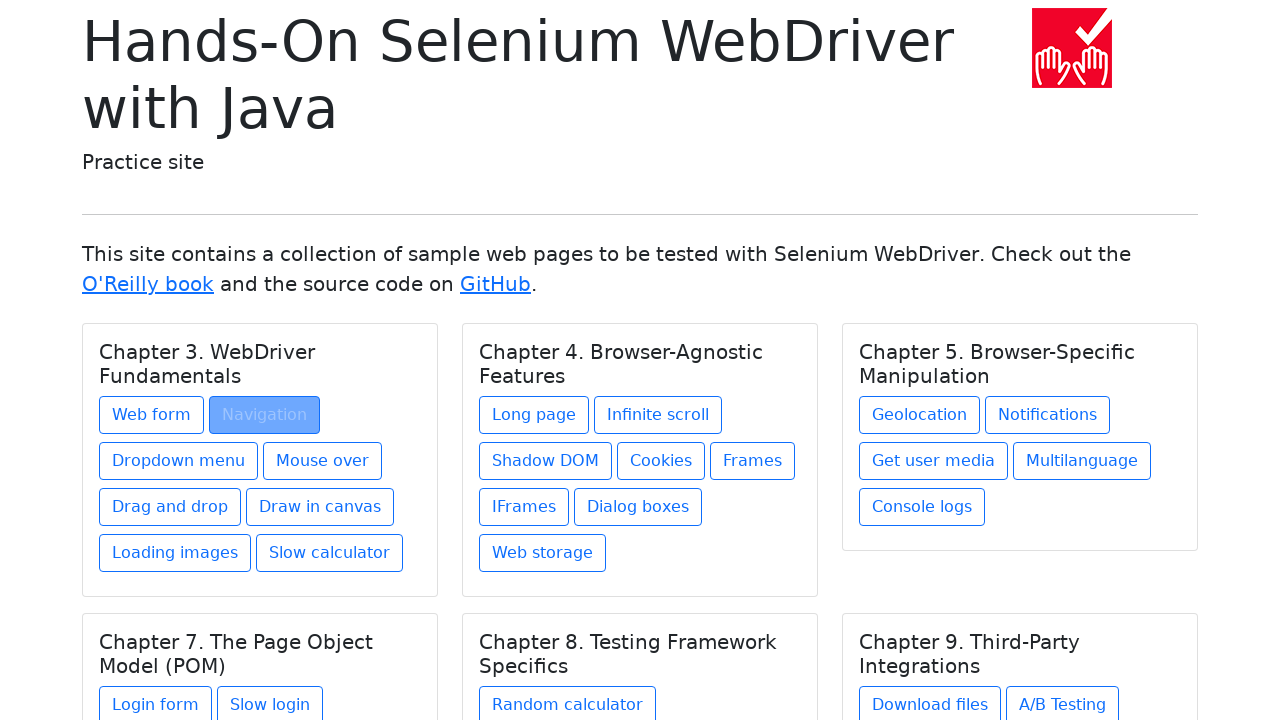

Clicked link 3 of 27 at (178, 461) on .card a >> nth=2
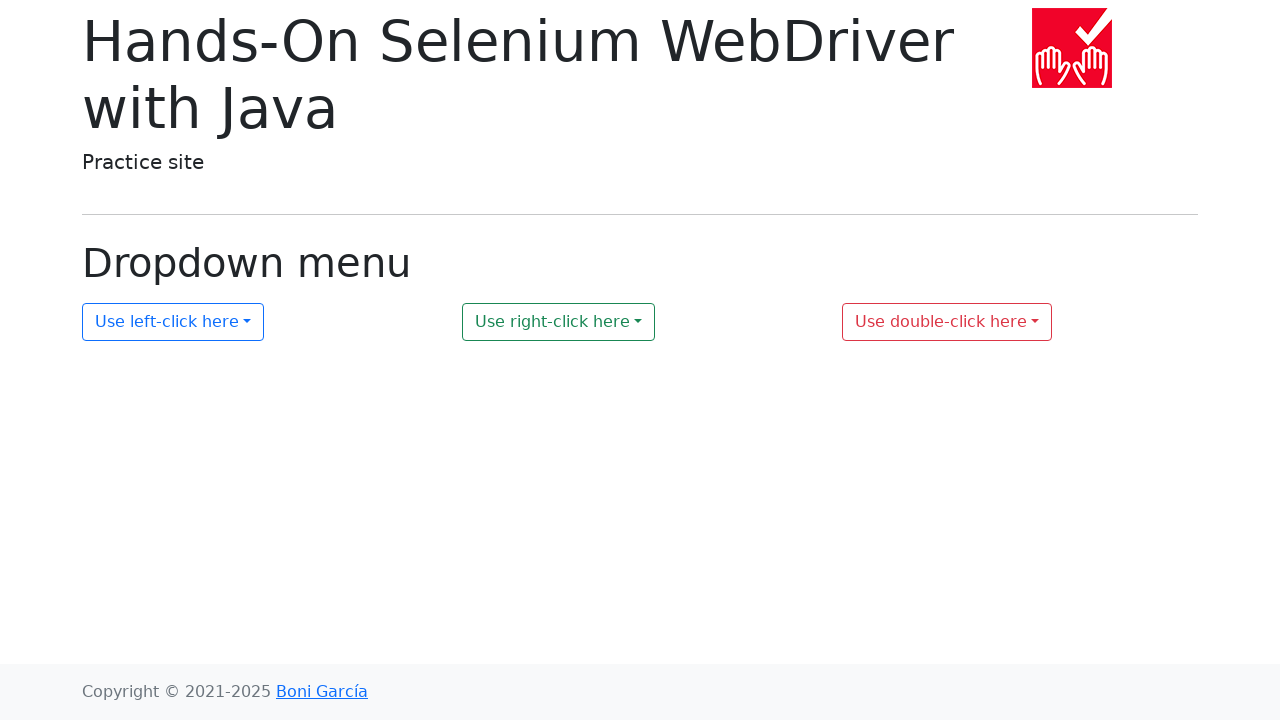

Navigated back to homepage after clicking link 3
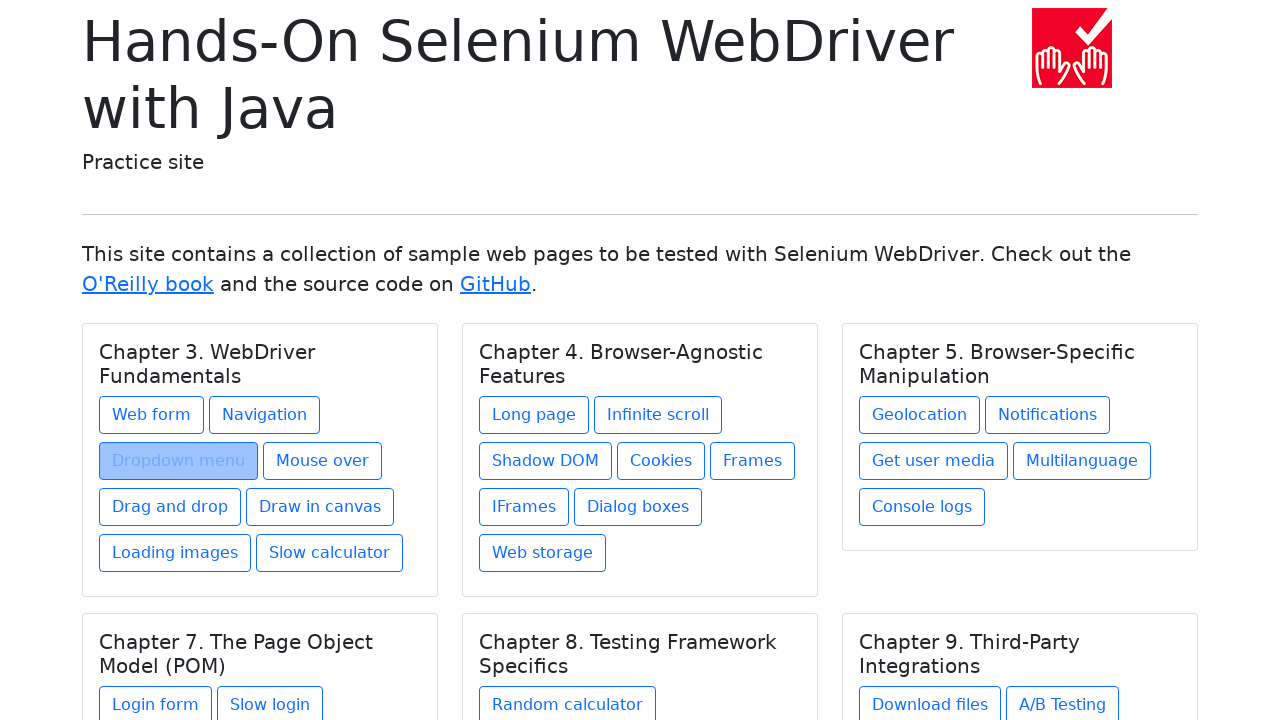

Clicked link 4 of 27 at (322, 461) on .card a >> nth=3
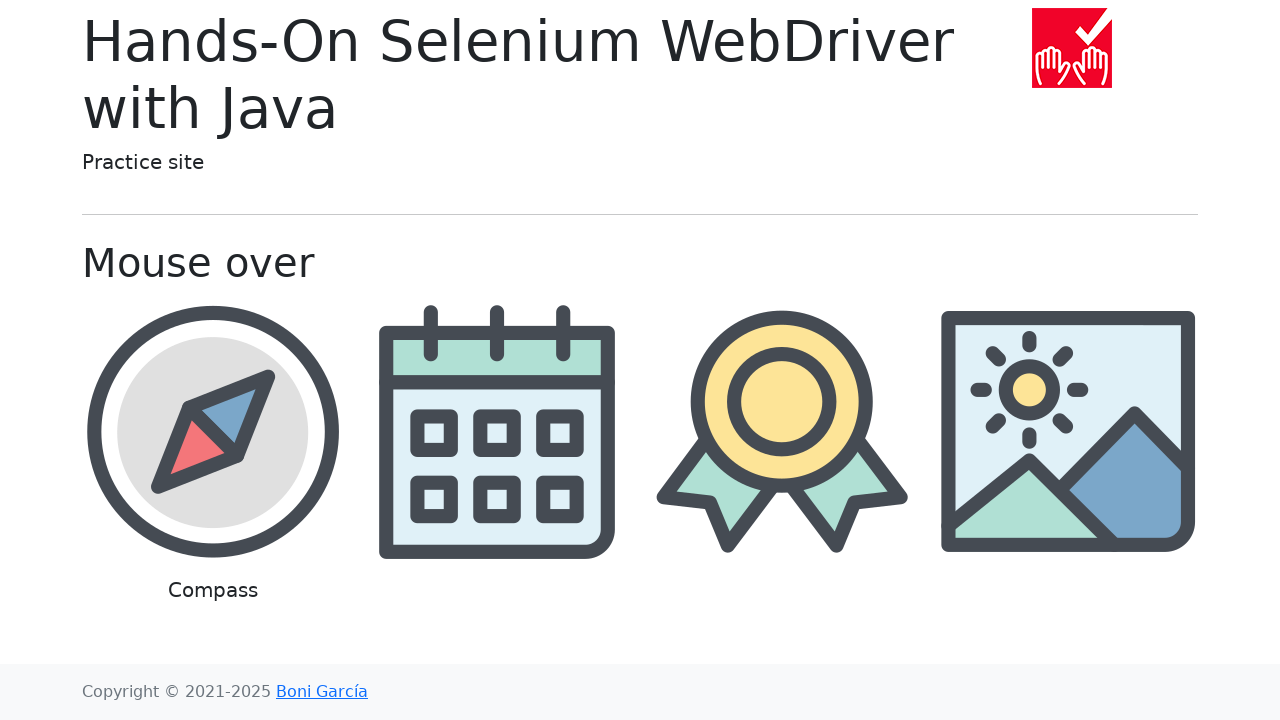

Navigated back to homepage after clicking link 4
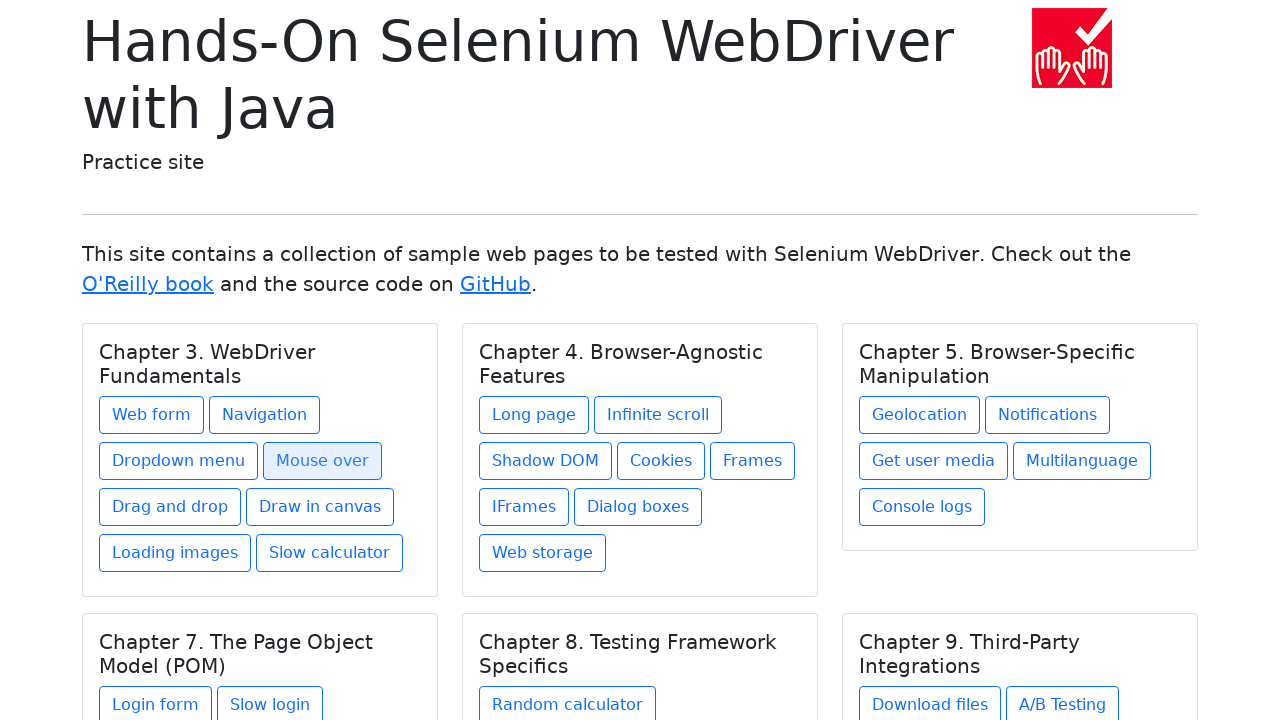

Clicked link 5 of 27 at (170, 507) on .card a >> nth=4
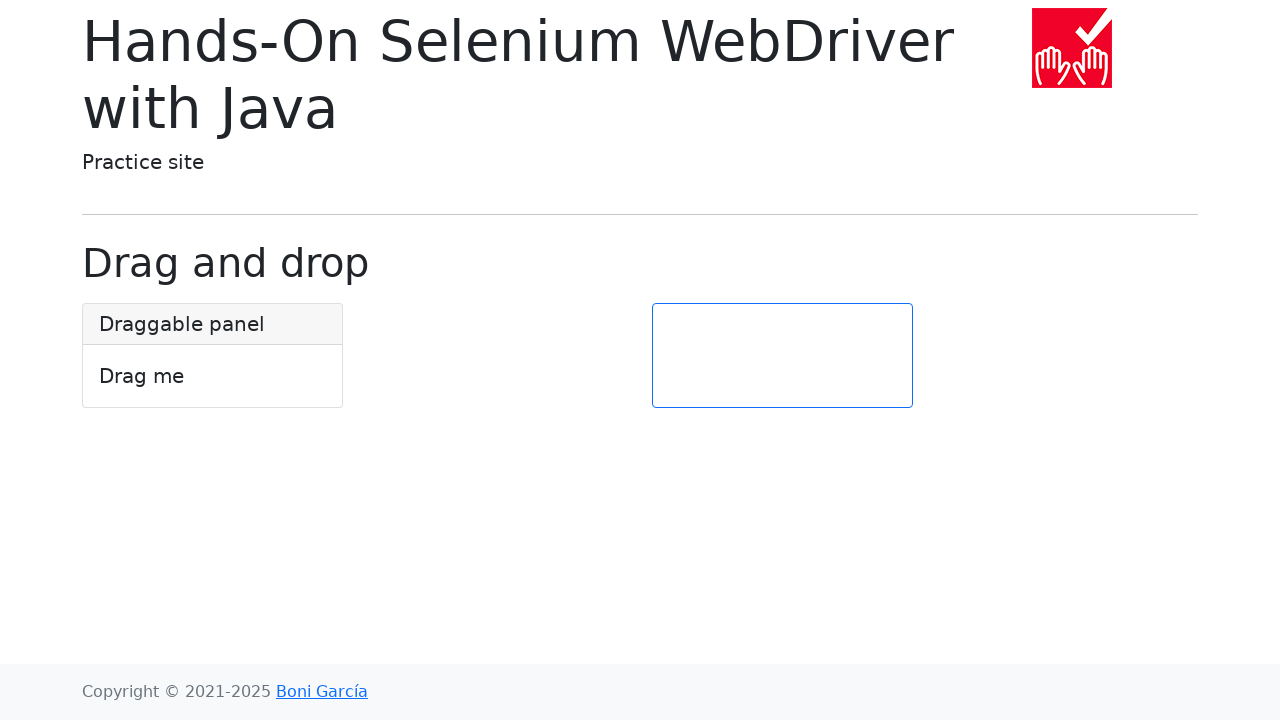

Navigated back to homepage after clicking link 5
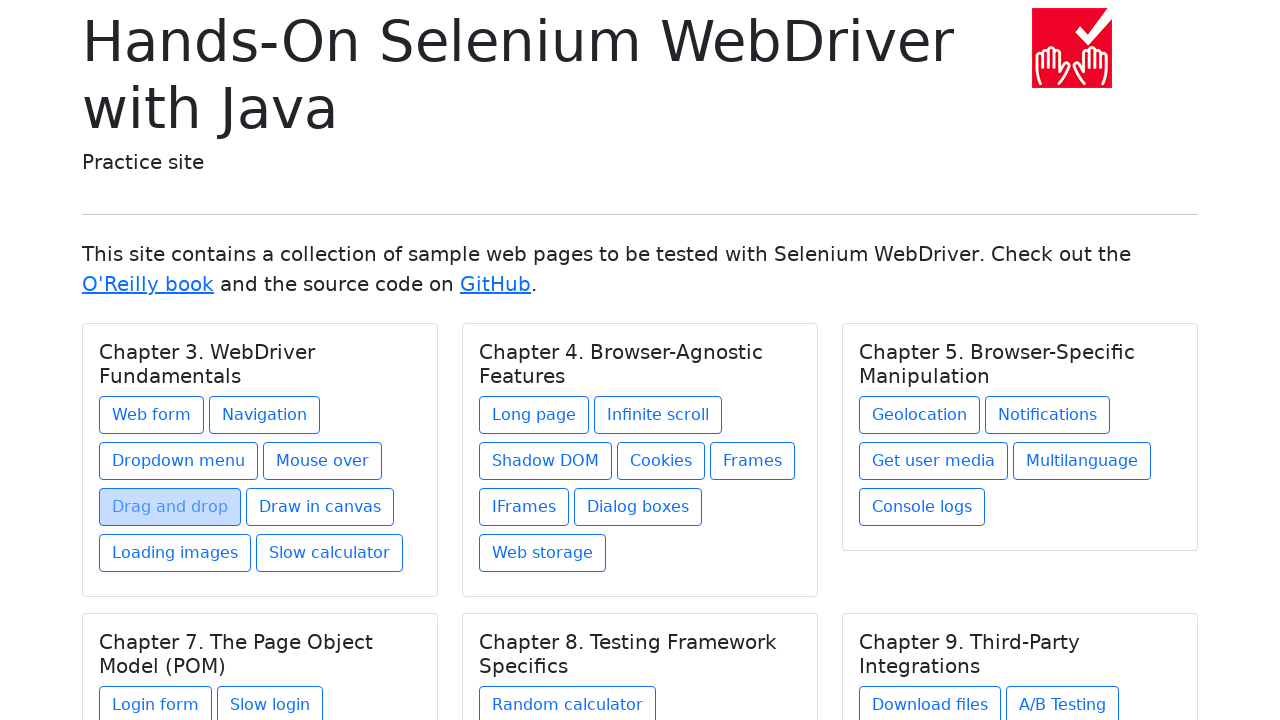

Clicked link 6 of 27 at (320, 507) on .card a >> nth=5
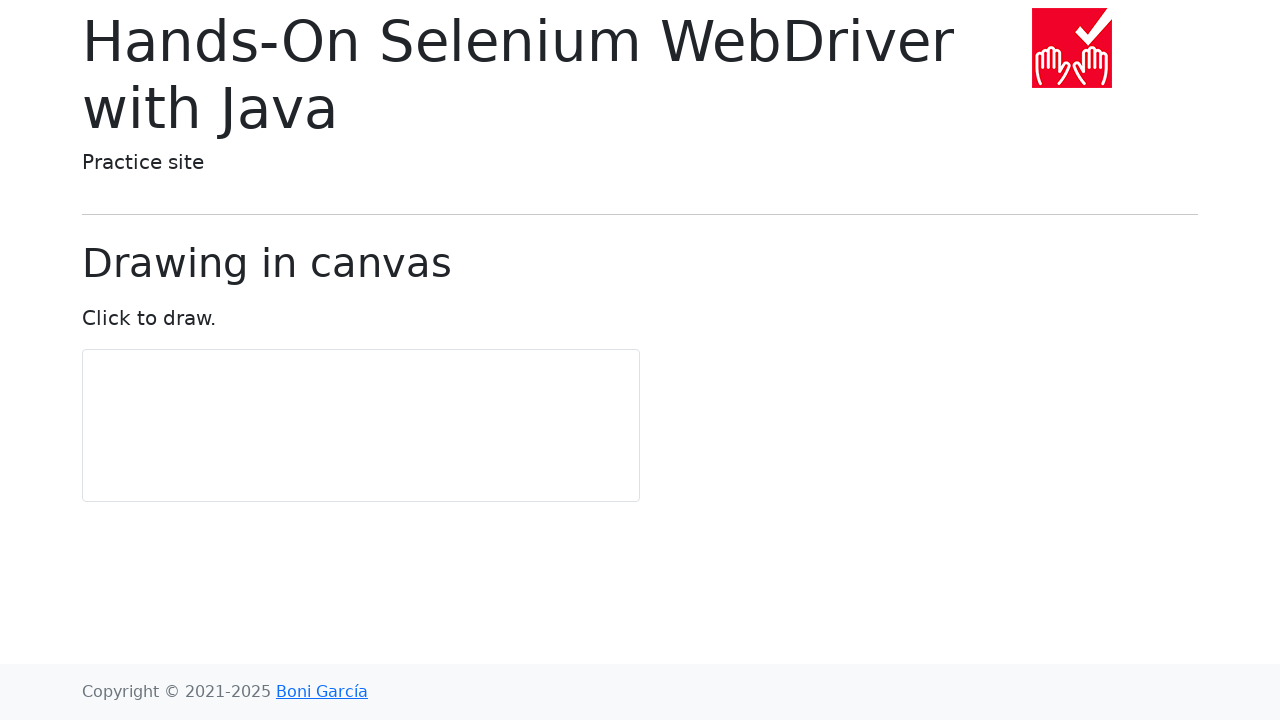

Navigated back to homepage after clicking link 6
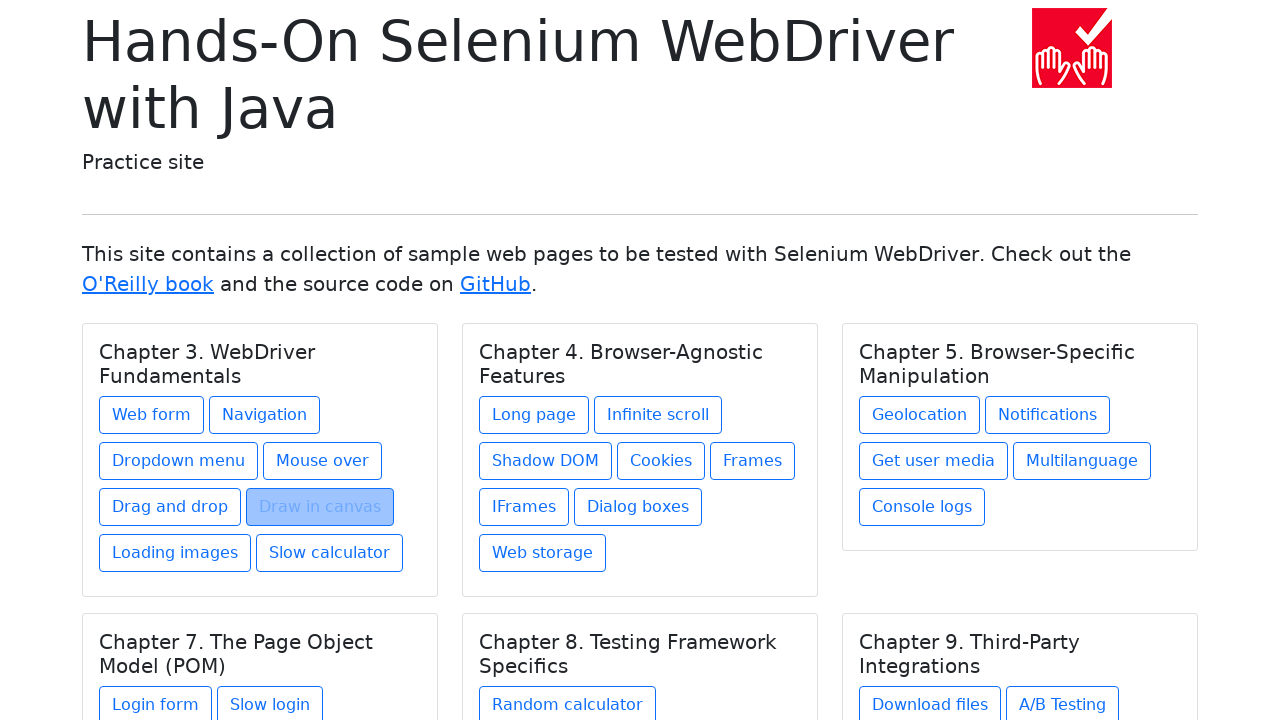

Clicked link 7 of 27 at (175, 553) on .card a >> nth=6
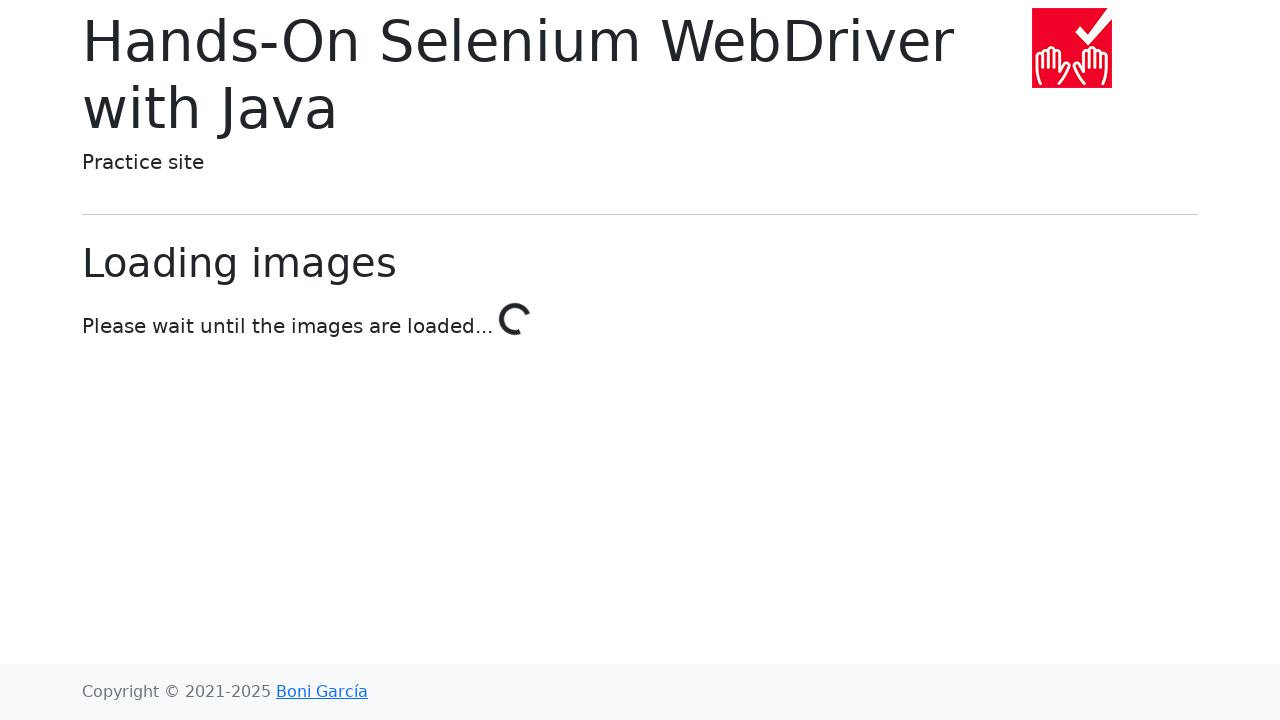

Navigated back to homepage after clicking link 7
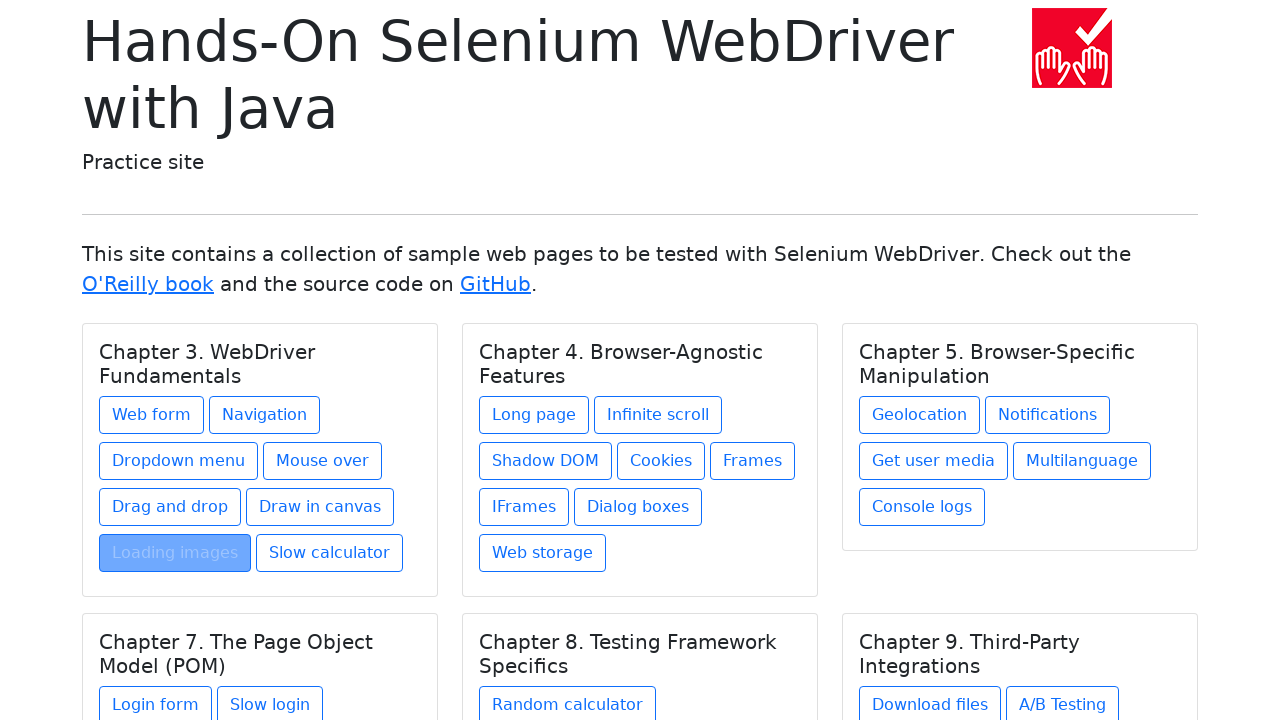

Clicked link 8 of 27 at (330, 553) on .card a >> nth=7
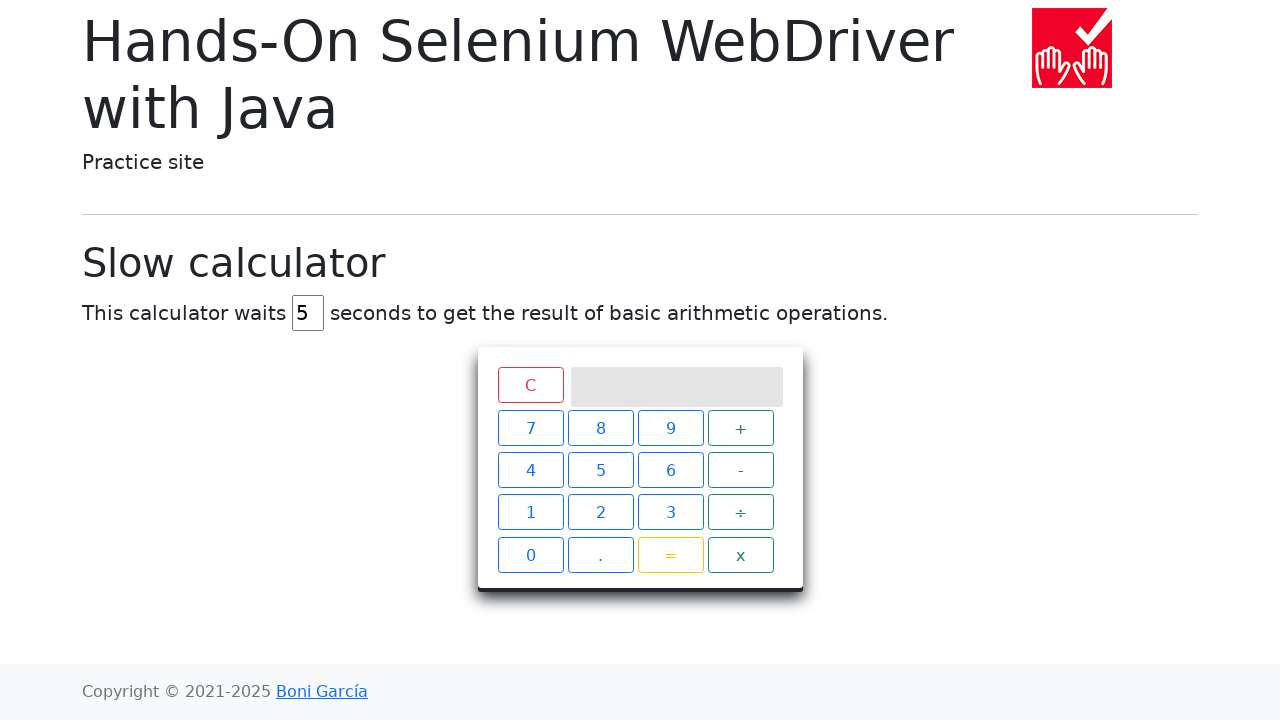

Navigated back to homepage after clicking link 8
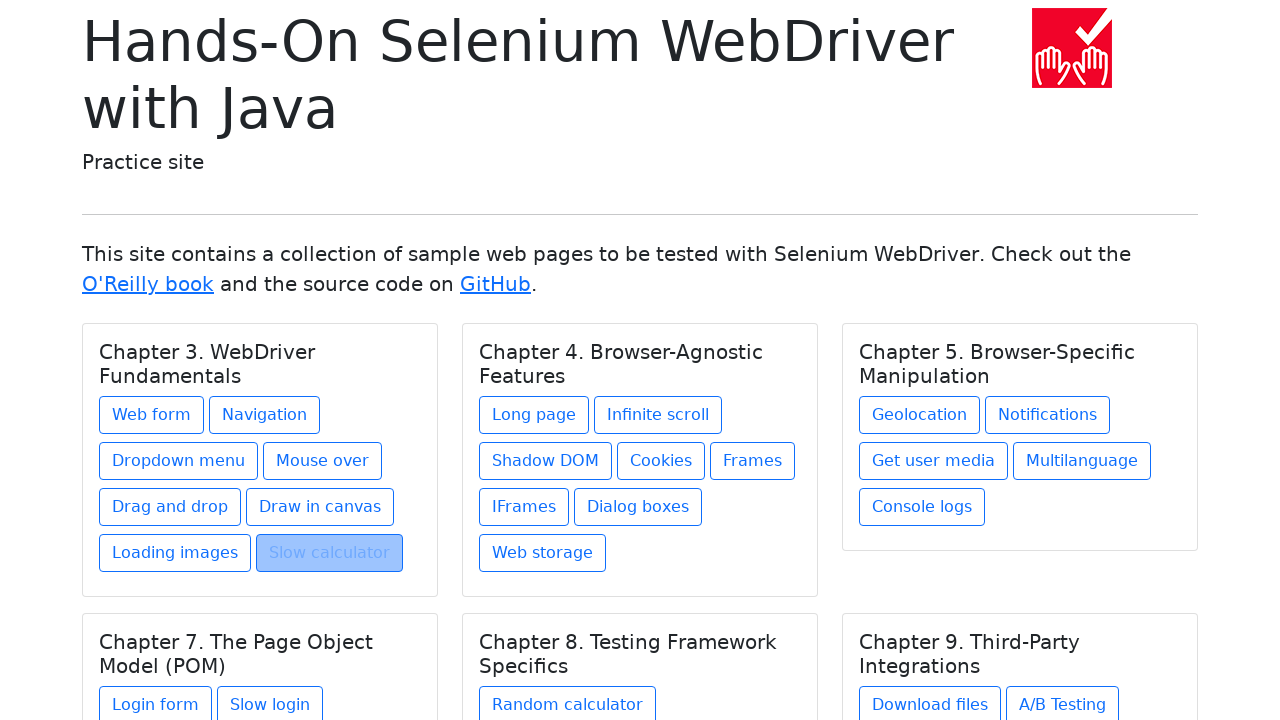

Clicked link 9 of 27 at (534, 415) on .card a >> nth=8
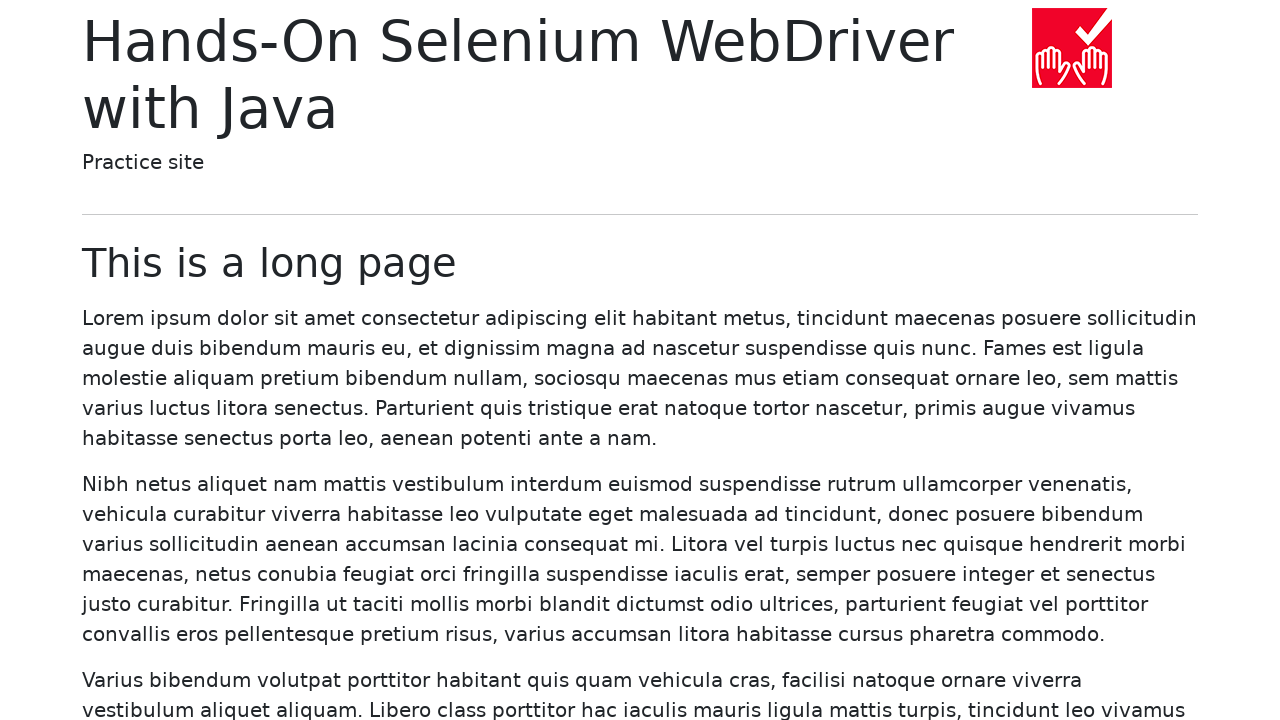

Navigated back to homepage after clicking link 9
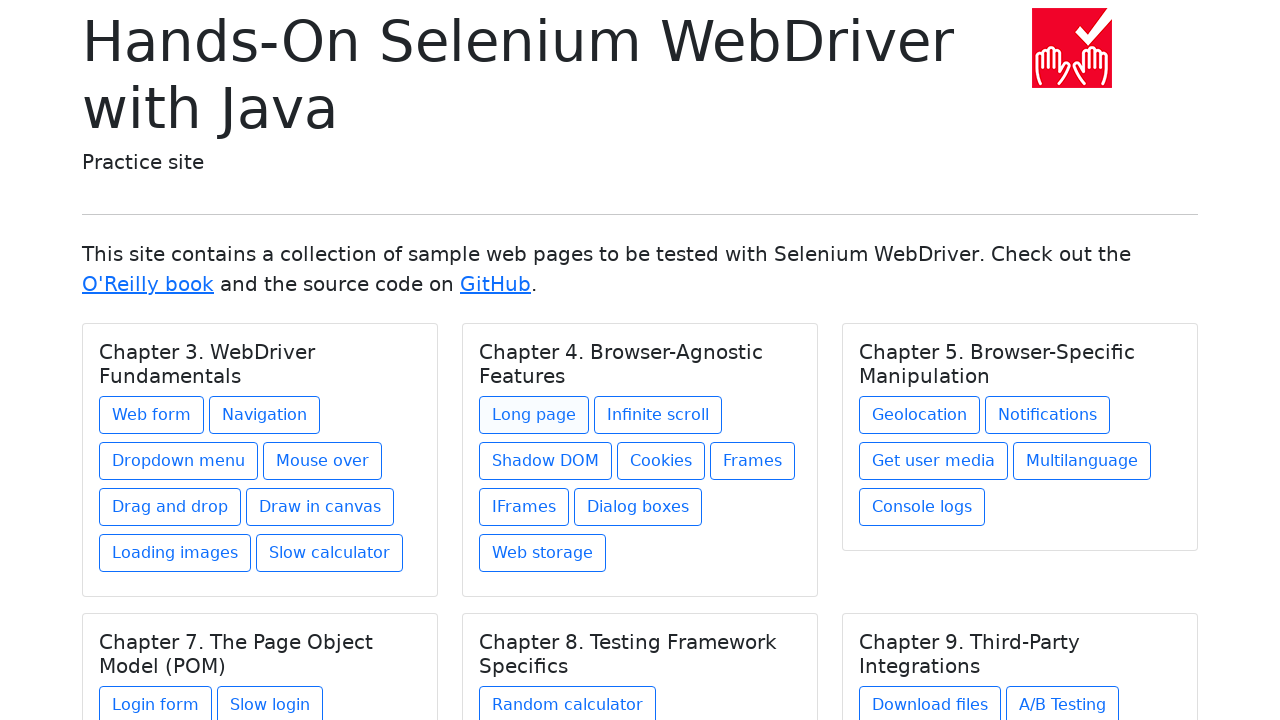

Clicked link 10 of 27 at (658, 415) on .card a >> nth=9
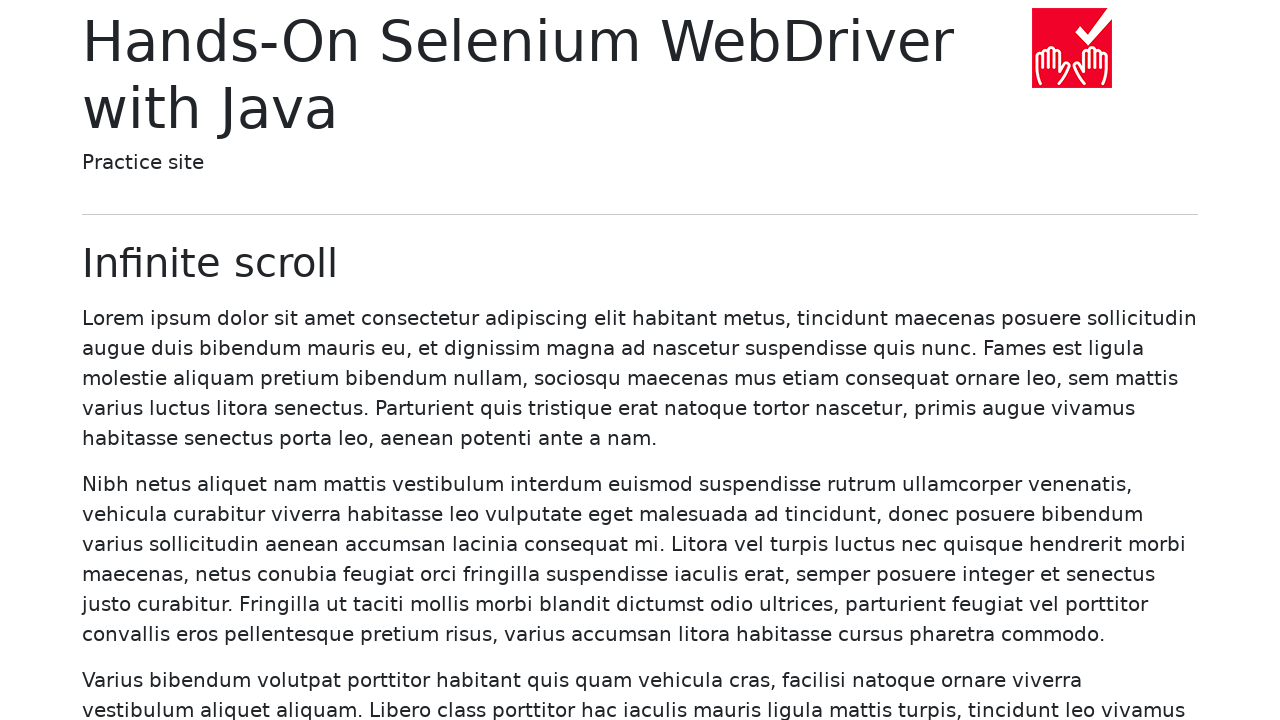

Navigated back to homepage after clicking link 10
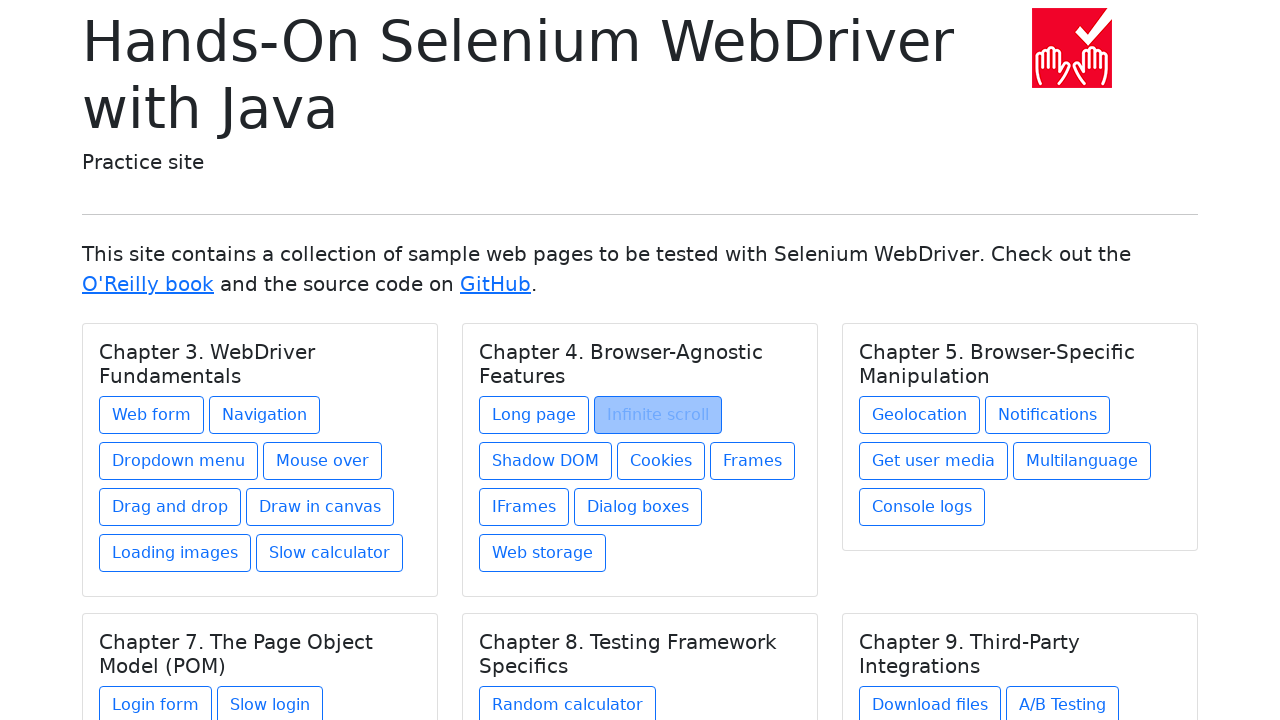

Clicked link 11 of 27 at (546, 461) on .card a >> nth=10
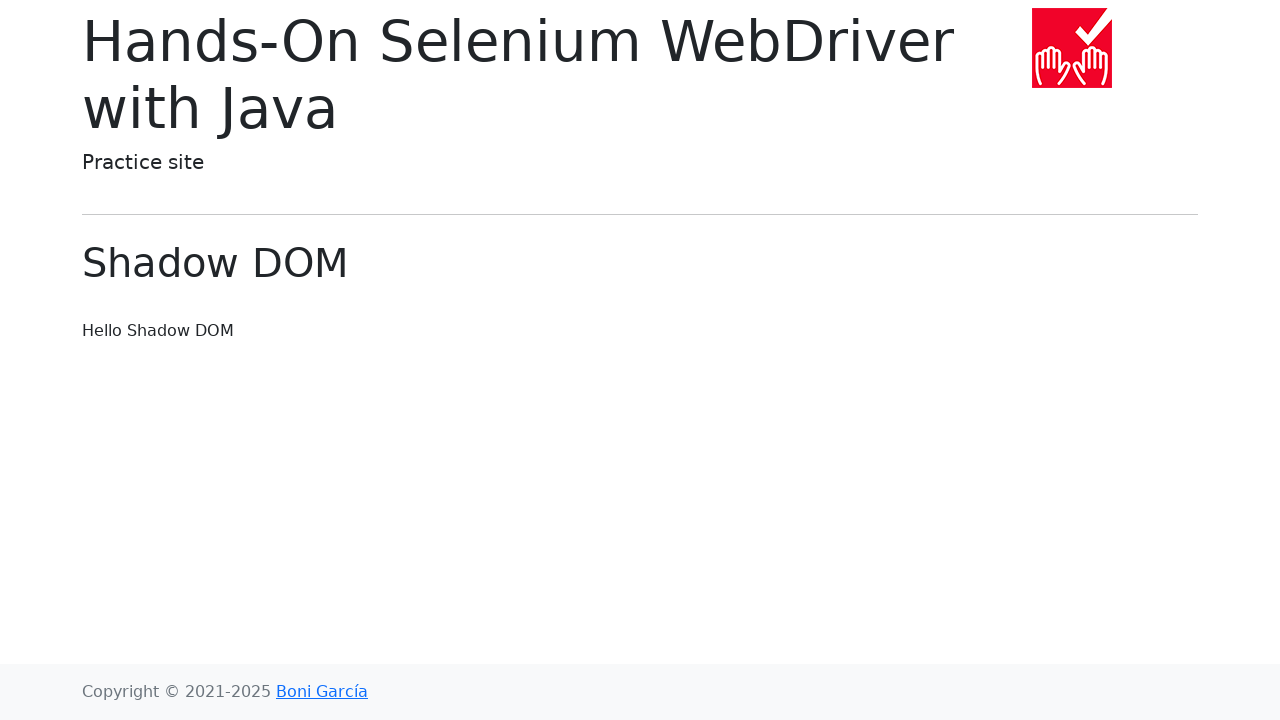

Navigated back to homepage after clicking link 11
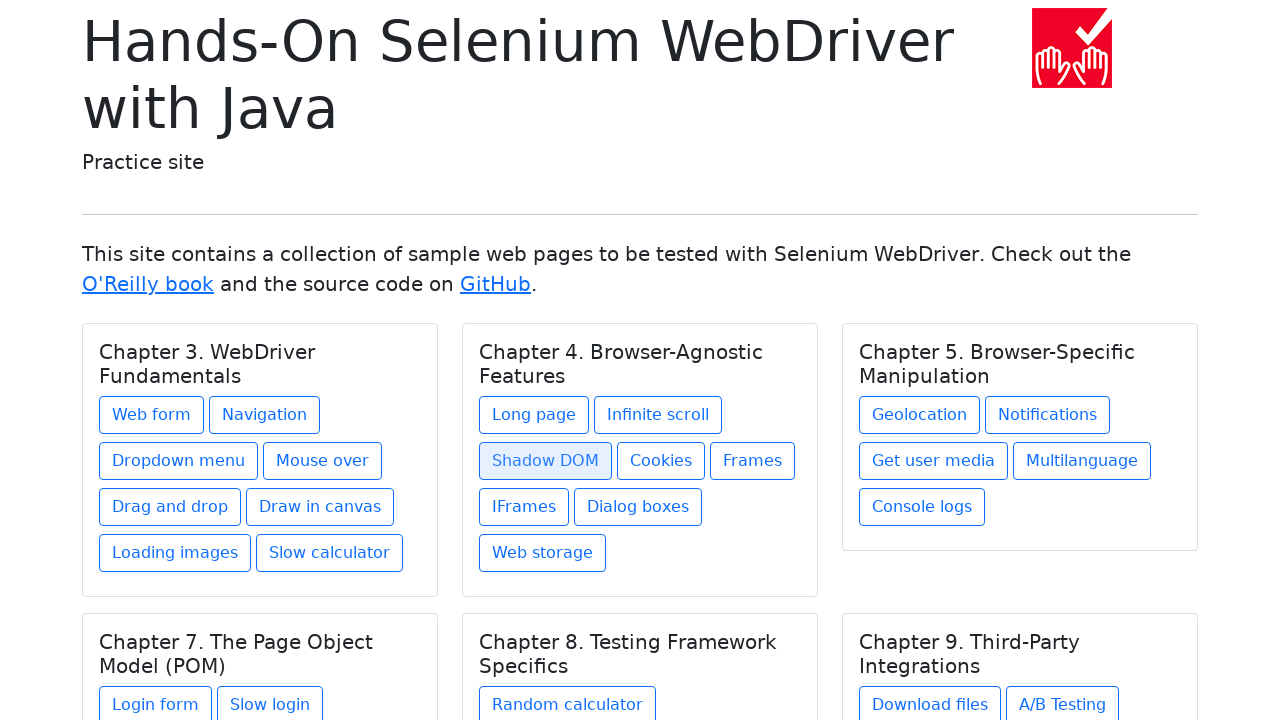

Clicked link 12 of 27 at (661, 461) on .card a >> nth=11
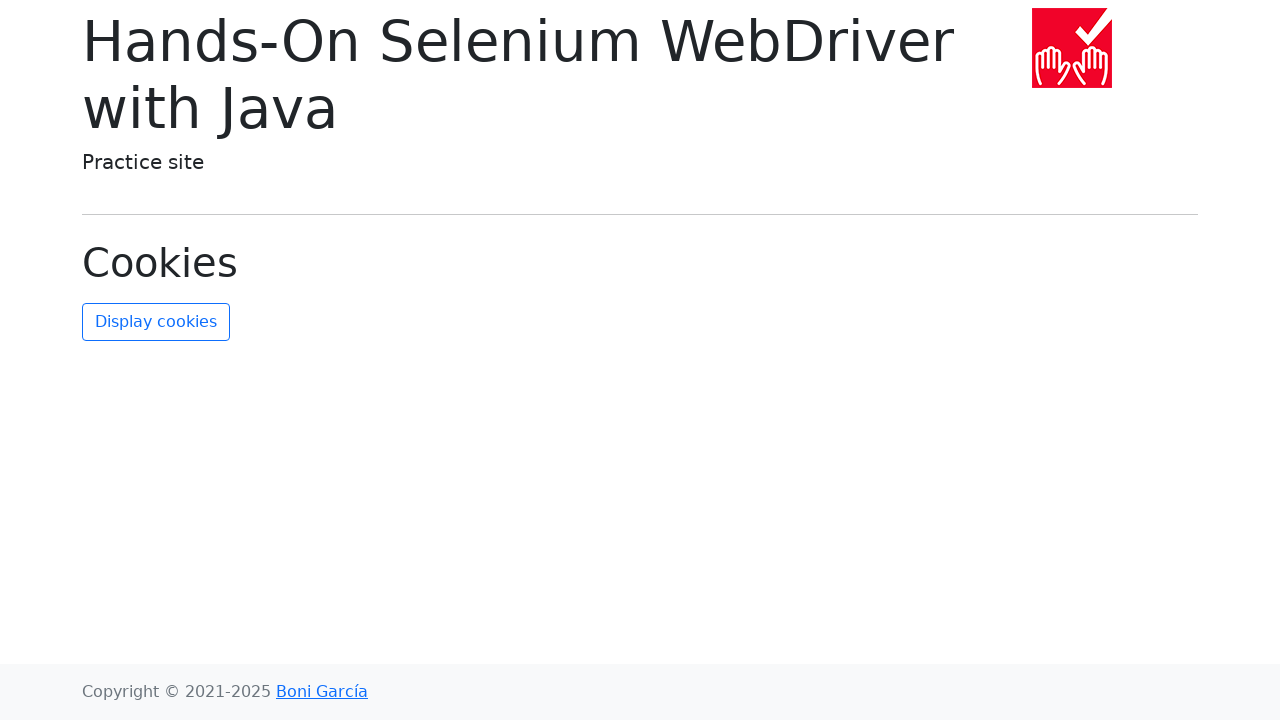

Navigated back to homepage after clicking link 12
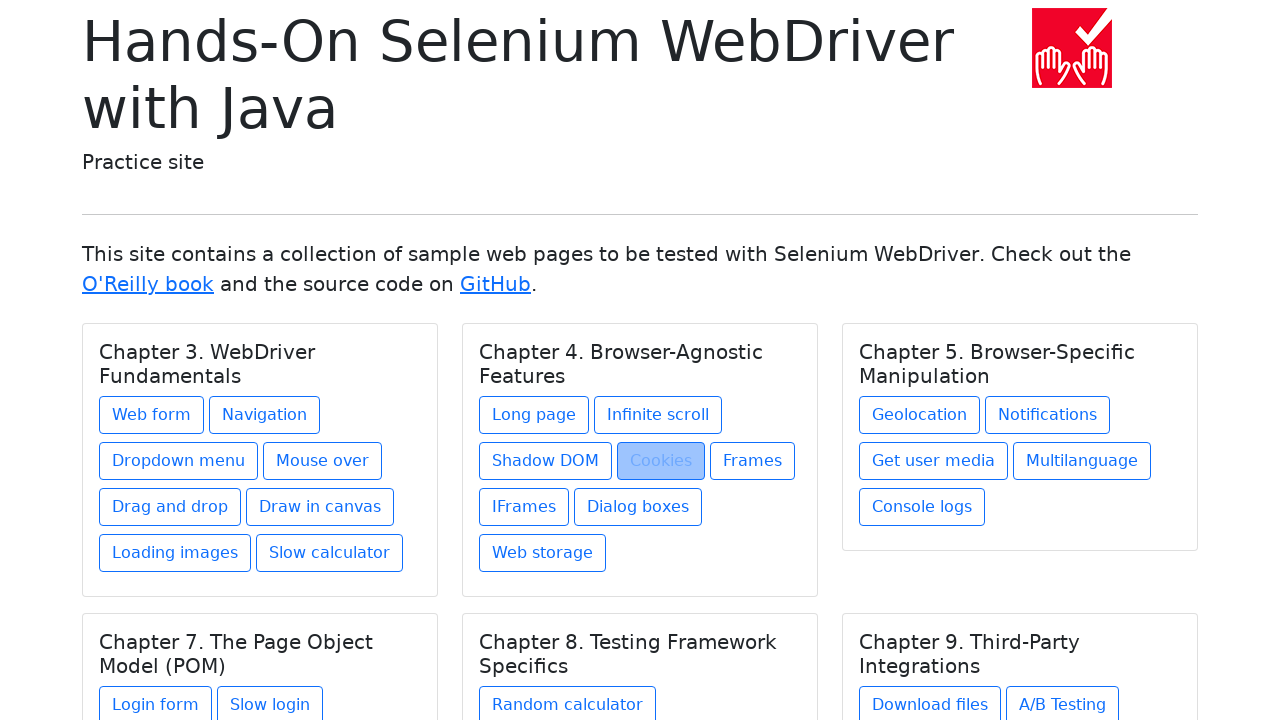

Clicked link 13 of 27 at (752, 461) on .card a >> nth=12
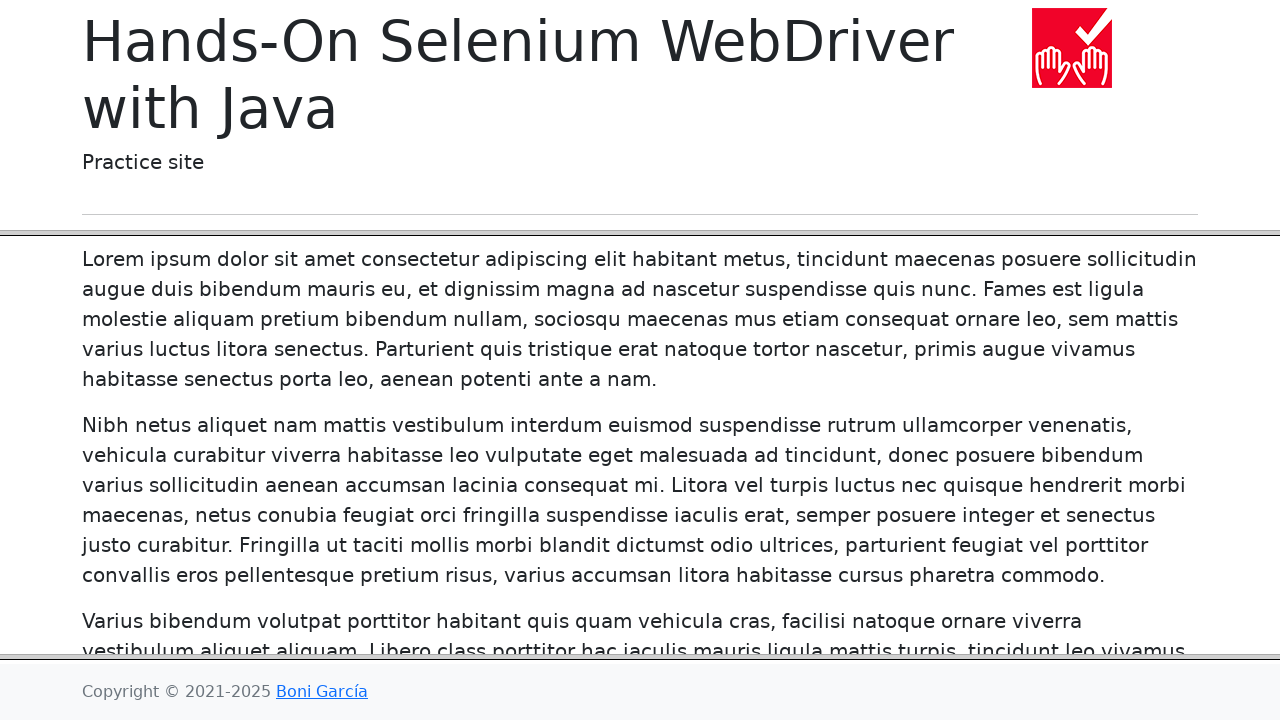

Navigated back to homepage after clicking link 13
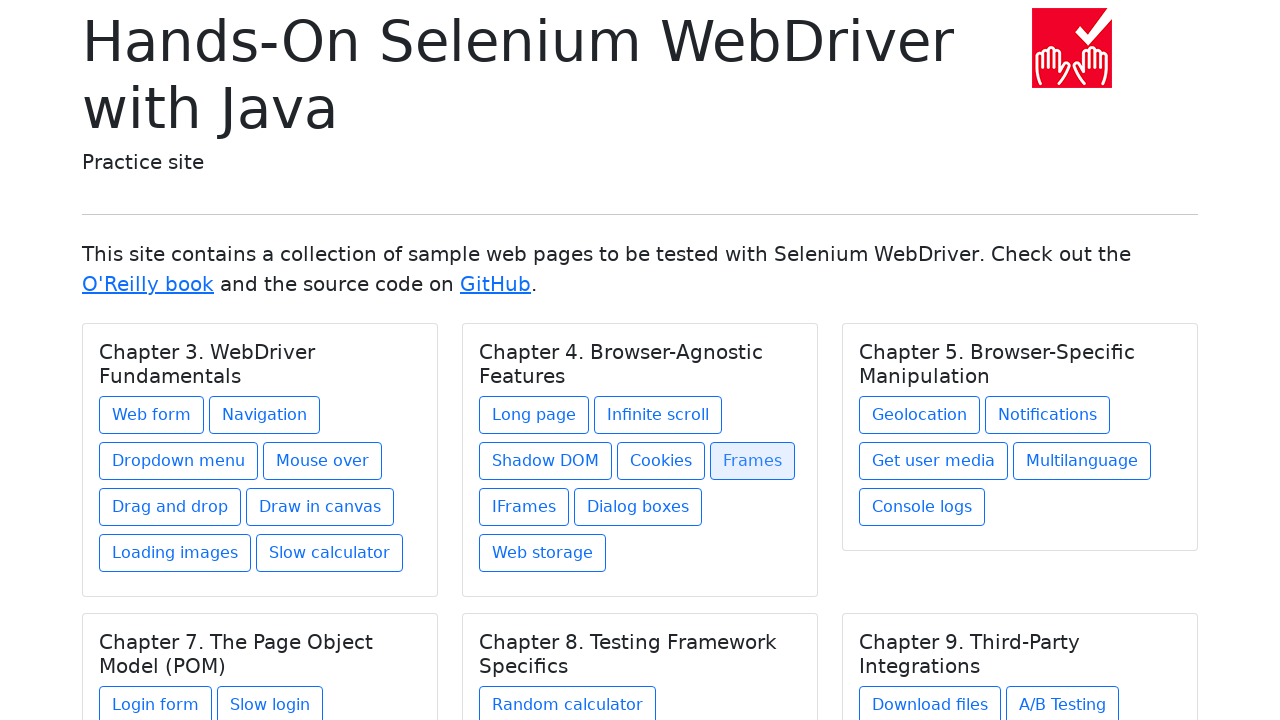

Clicked link 14 of 27 at (524, 507) on .card a >> nth=13
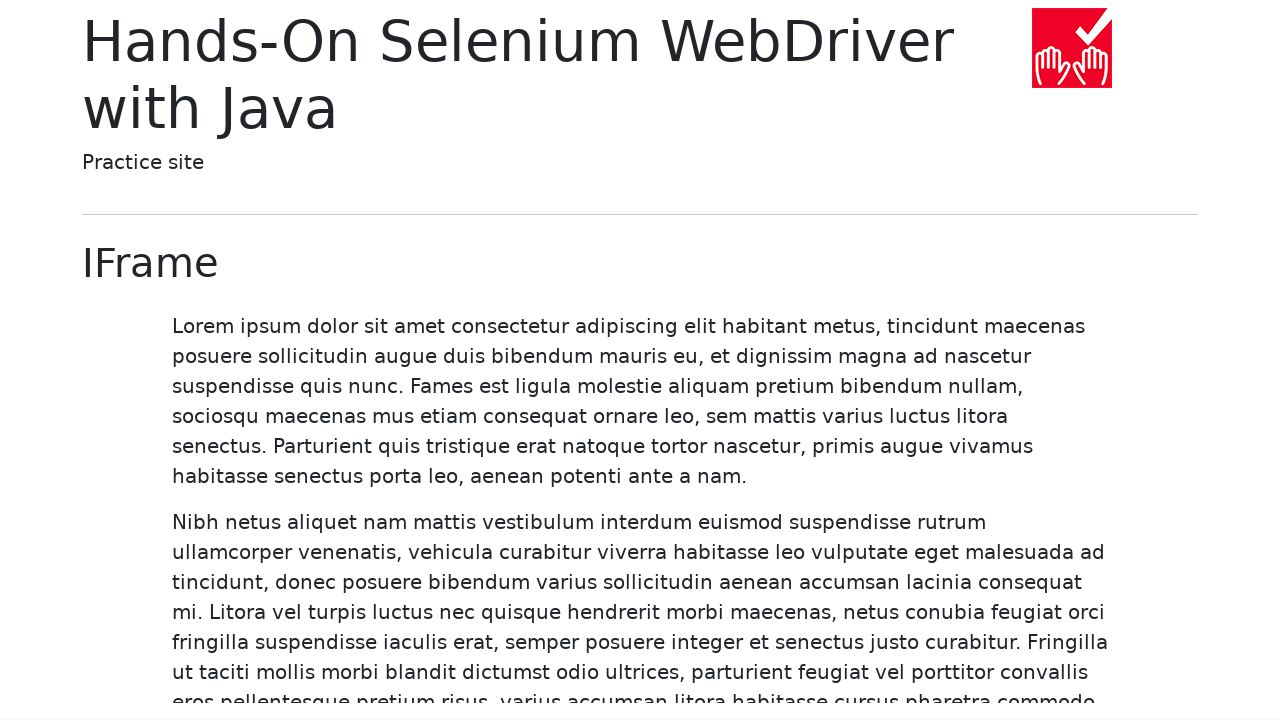

Navigated back to homepage after clicking link 14
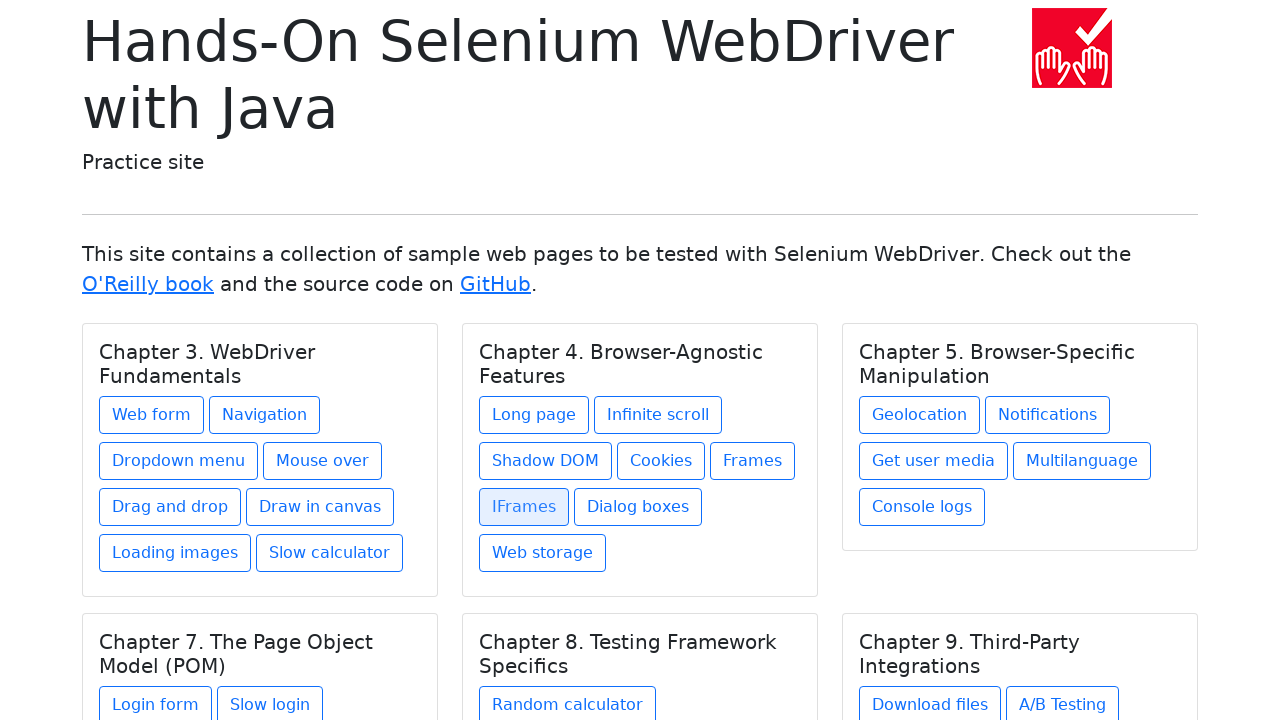

Clicked link 15 of 27 at (638, 507) on .card a >> nth=14
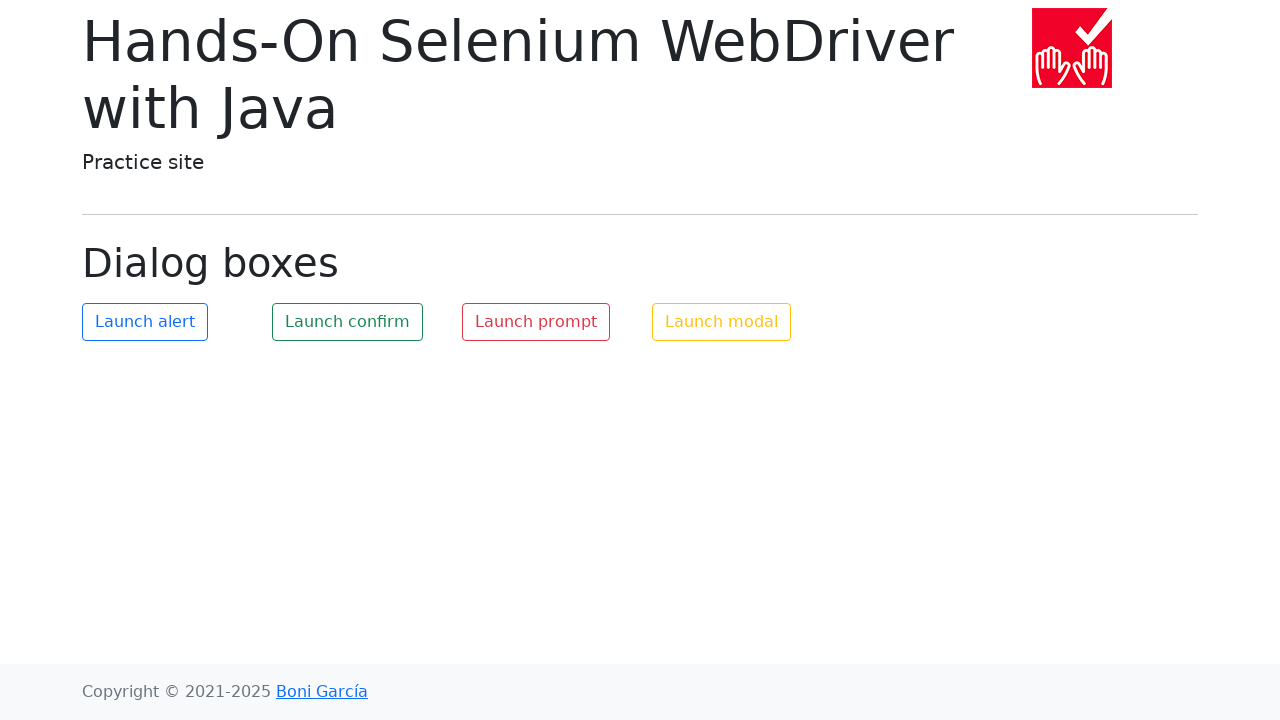

Navigated back to homepage after clicking link 15
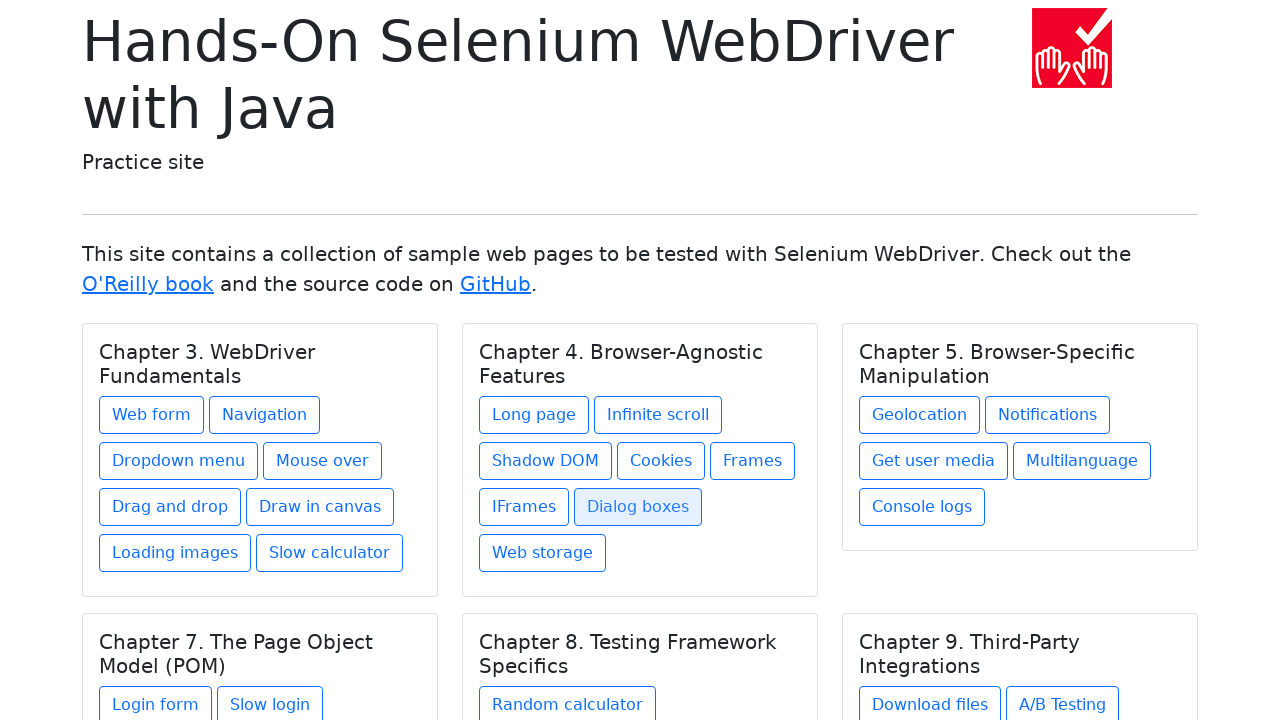

Clicked link 16 of 27 at (542, 553) on .card a >> nth=15
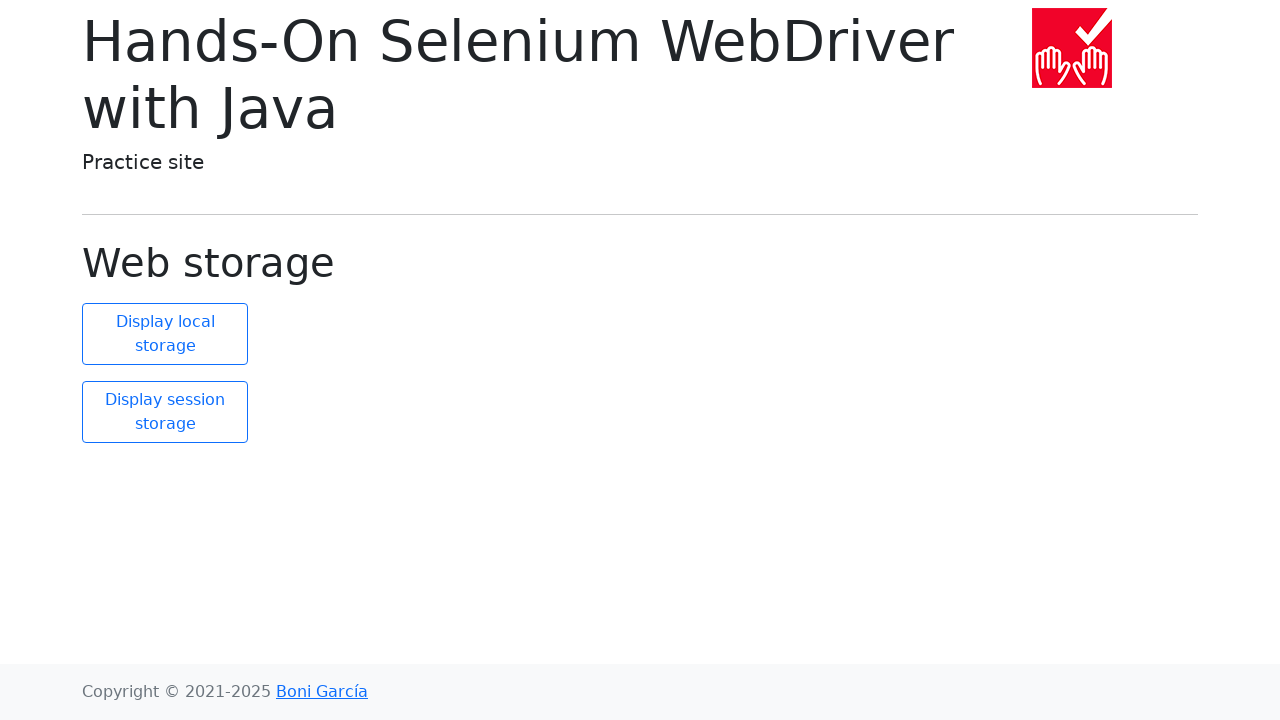

Navigated back to homepage after clicking link 16
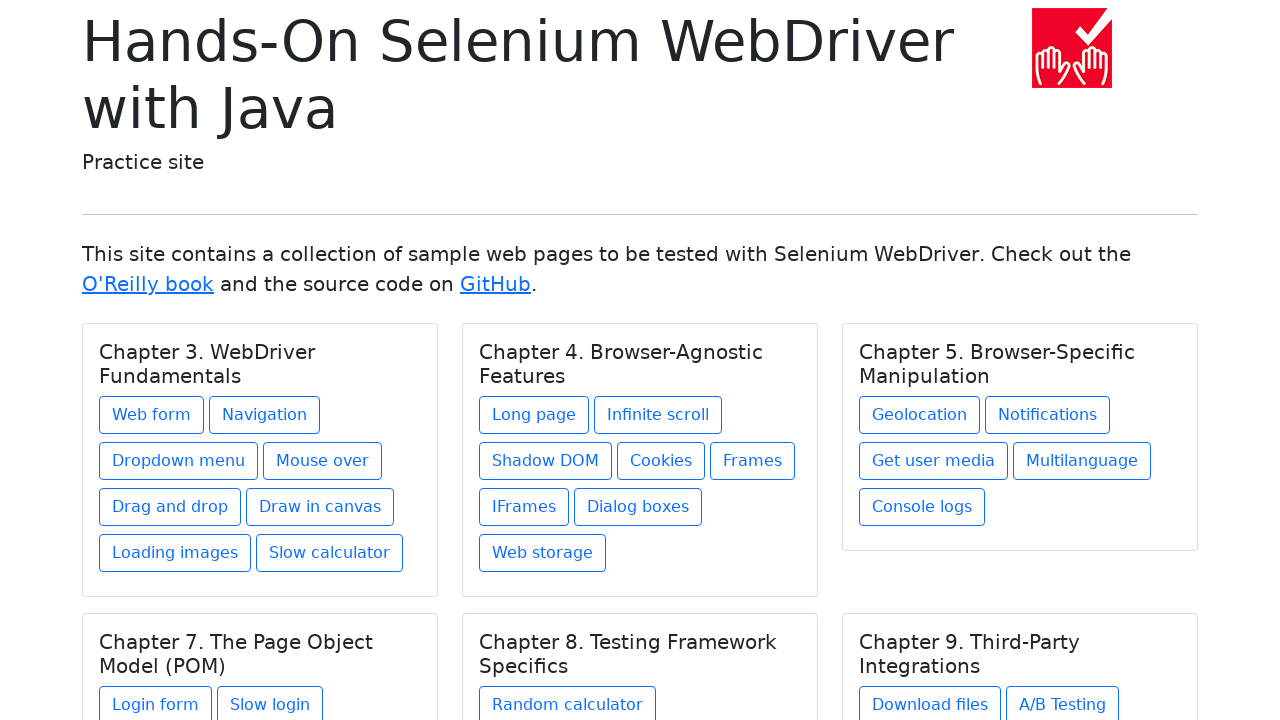

Clicked link 17 of 27 at (920, 415) on .card a >> nth=16
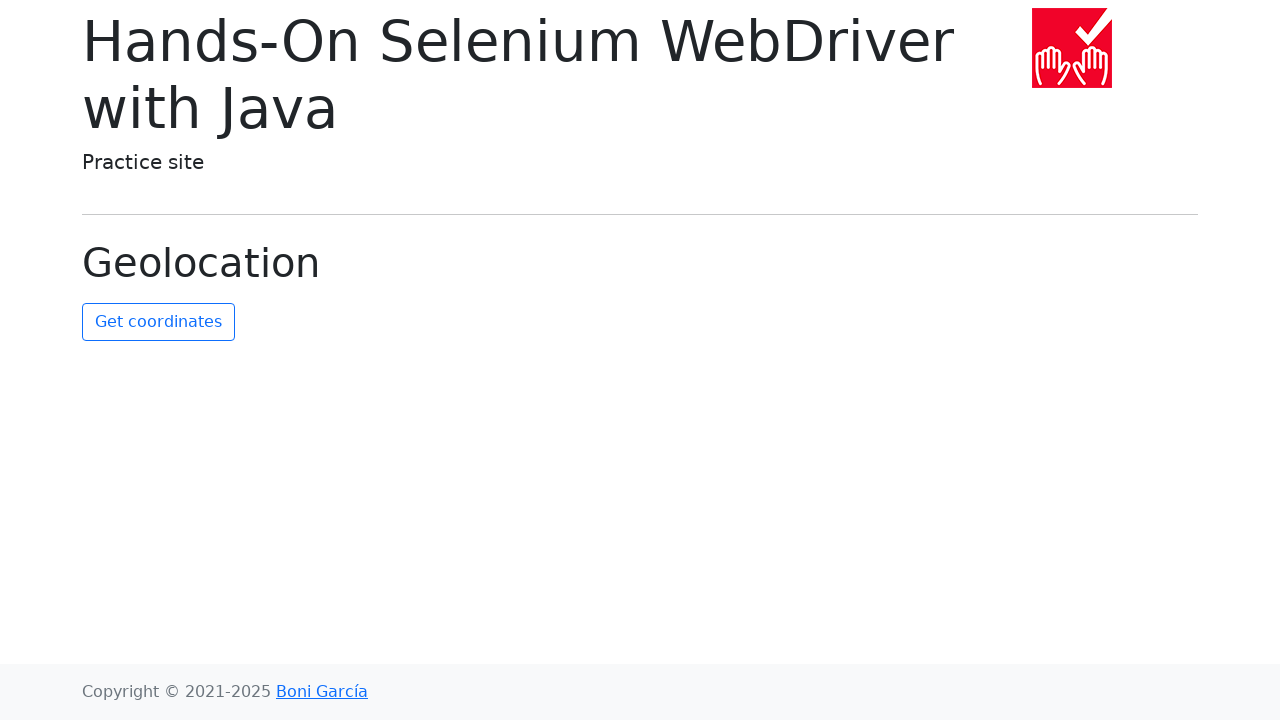

Navigated back to homepage after clicking link 17
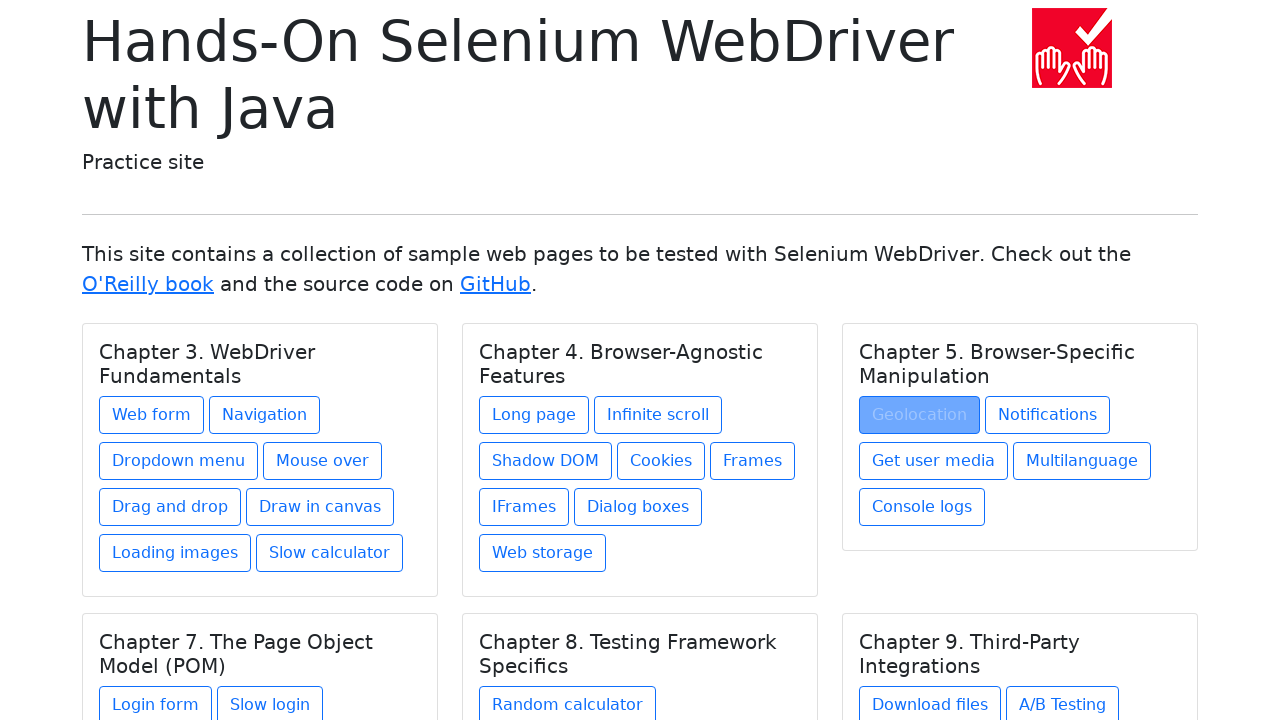

Clicked link 18 of 27 at (1048, 415) on .card a >> nth=17
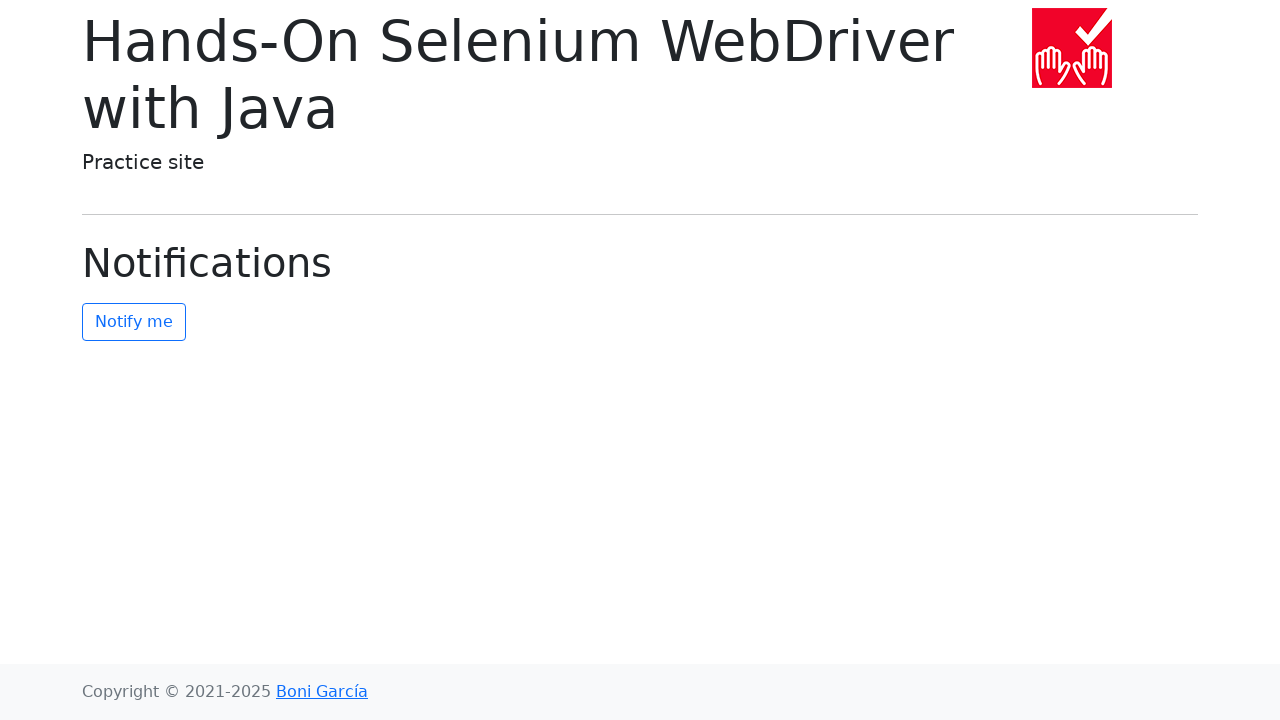

Navigated back to homepage after clicking link 18
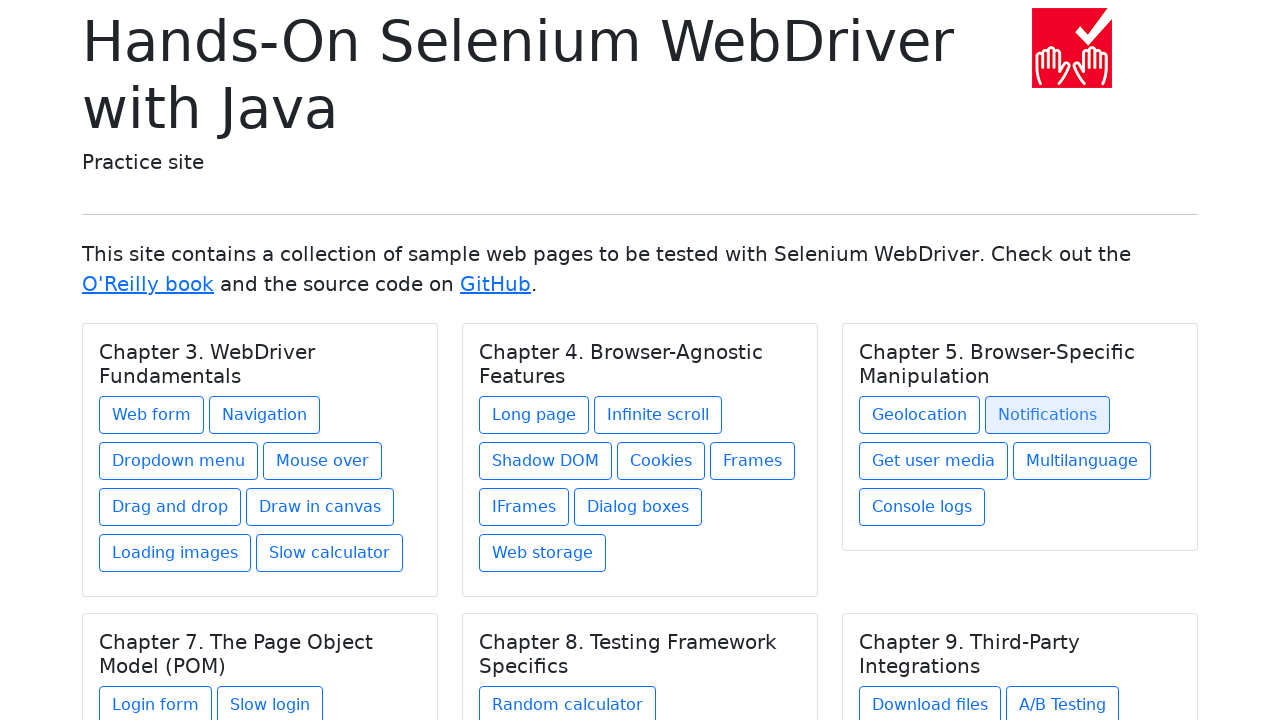

Clicked link 19 of 27 at (934, 461) on .card a >> nth=18
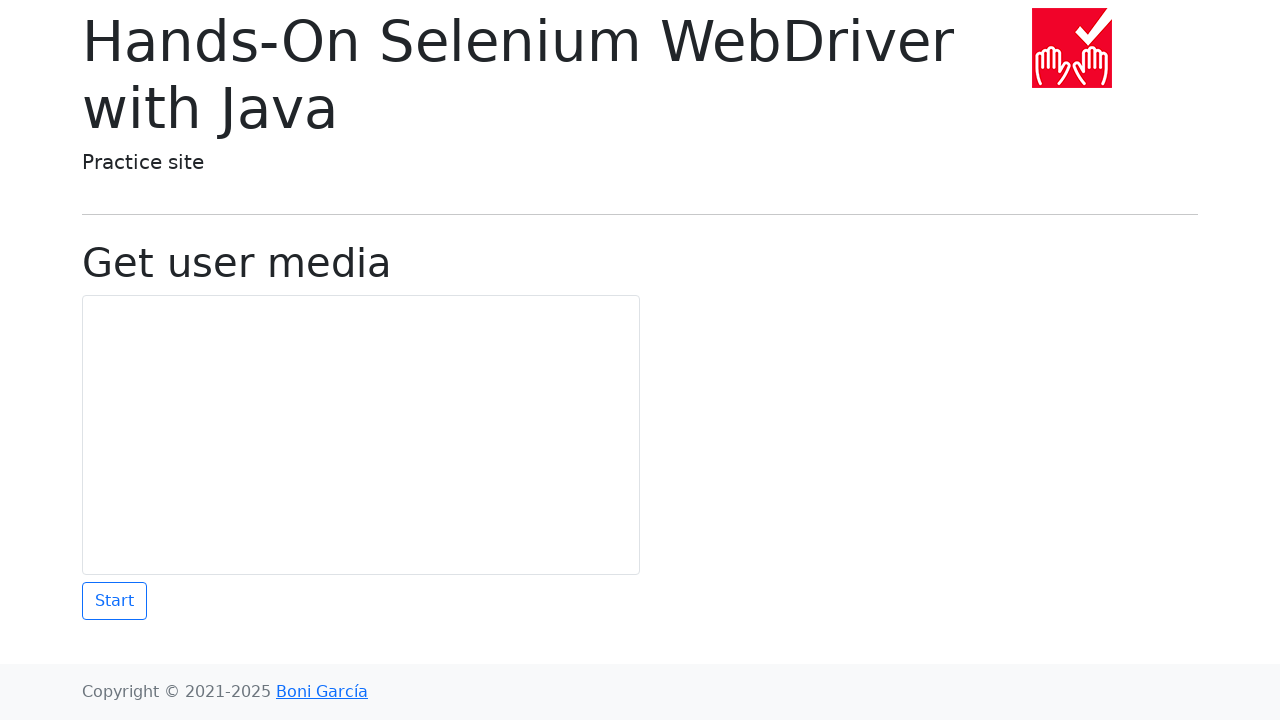

Navigated back to homepage after clicking link 19
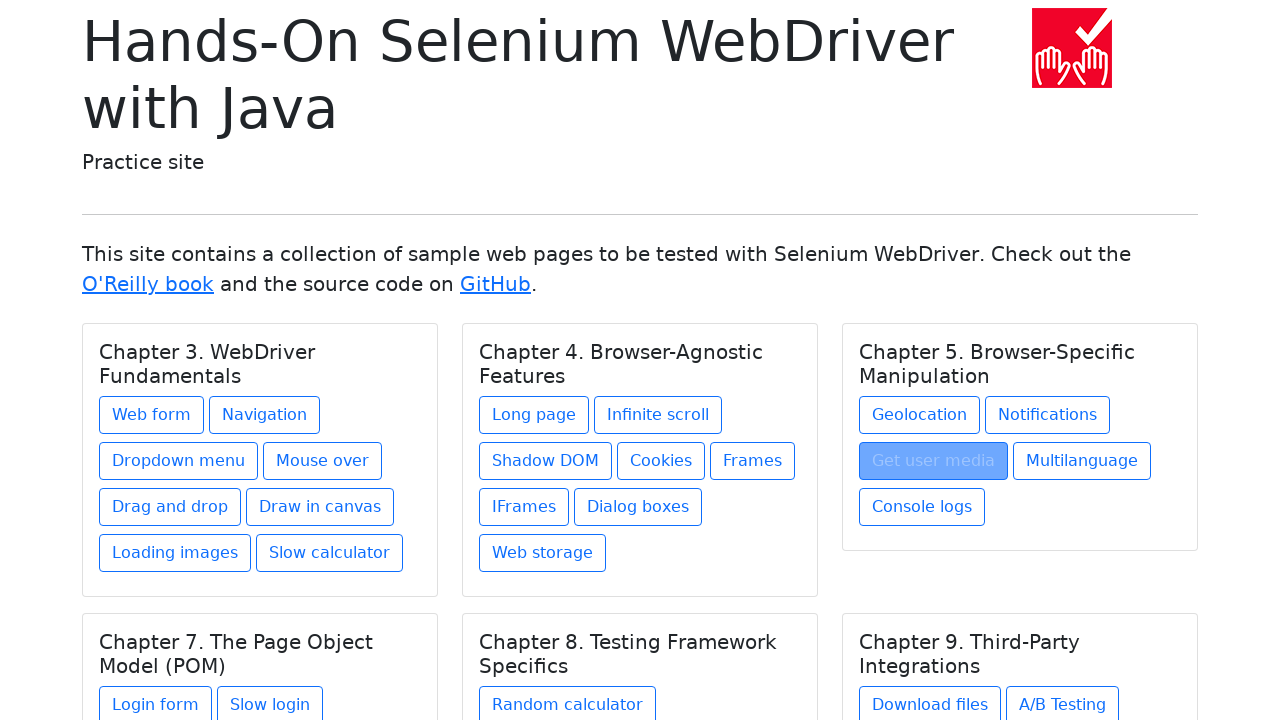

Clicked link 20 of 27 at (1082, 461) on .card a >> nth=19
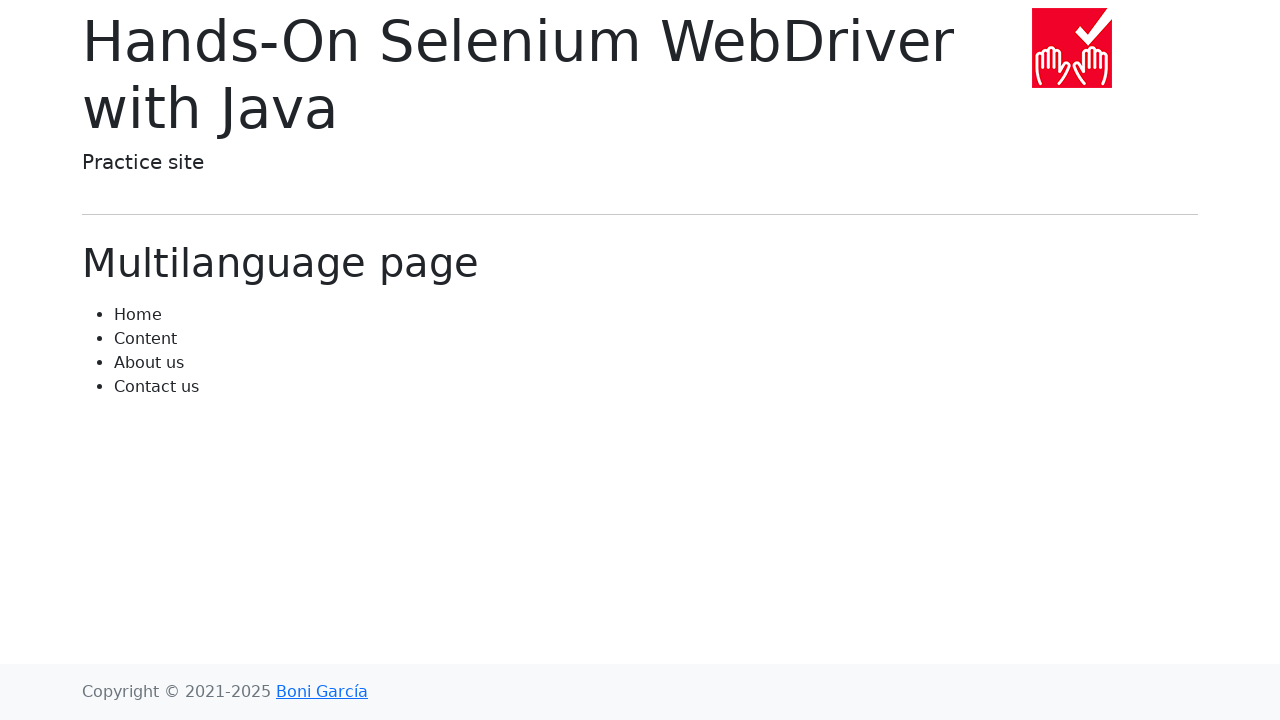

Navigated back to homepage after clicking link 20
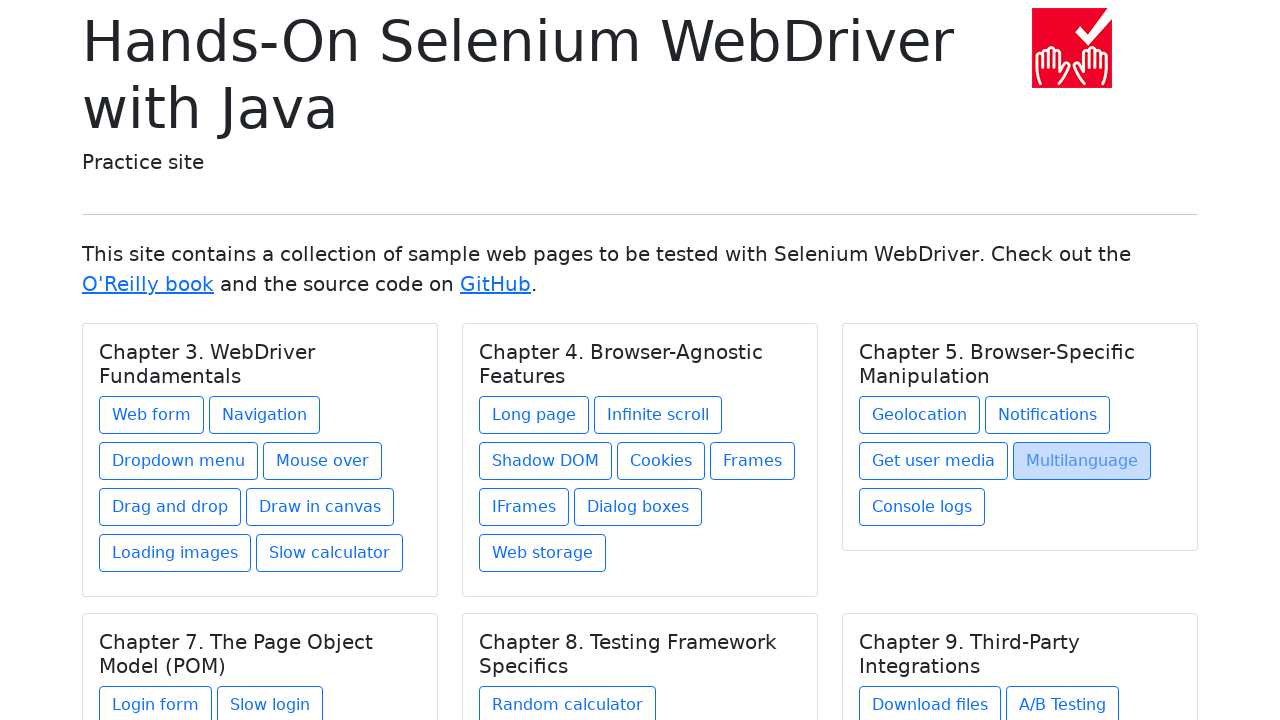

Clicked link 21 of 27 at (922, 507) on .card a >> nth=20
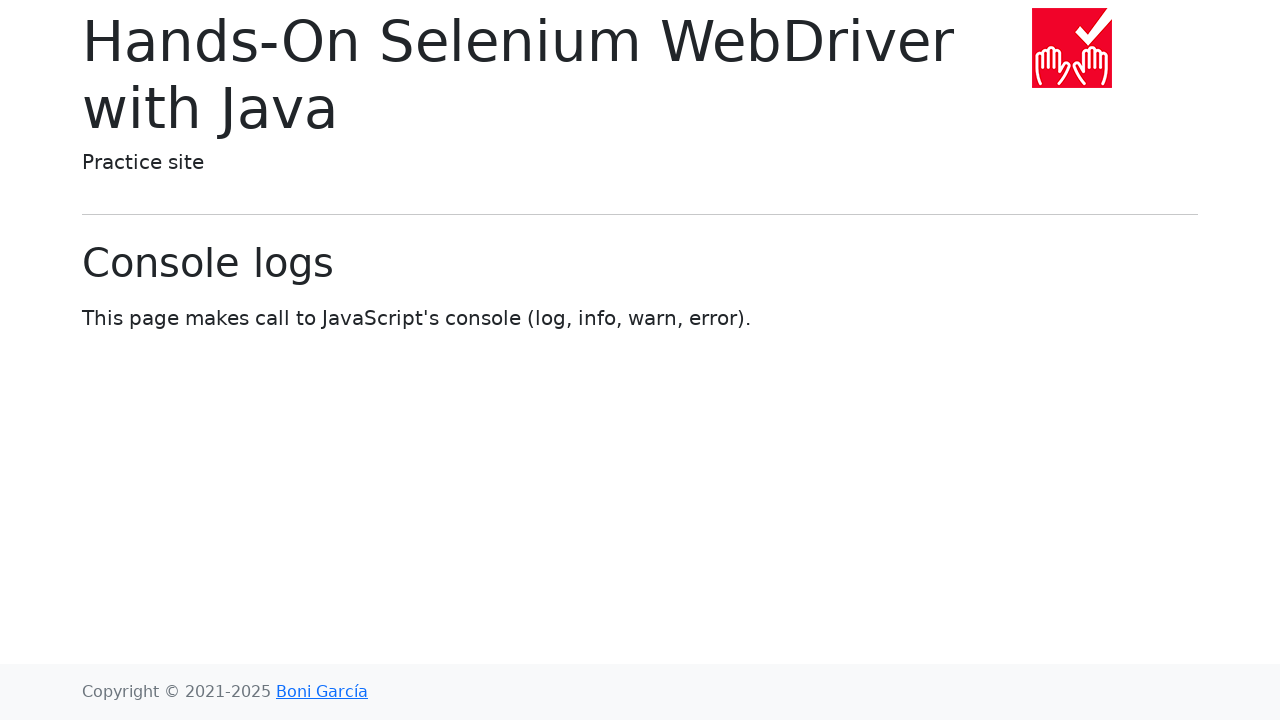

Navigated back to homepage after clicking link 21
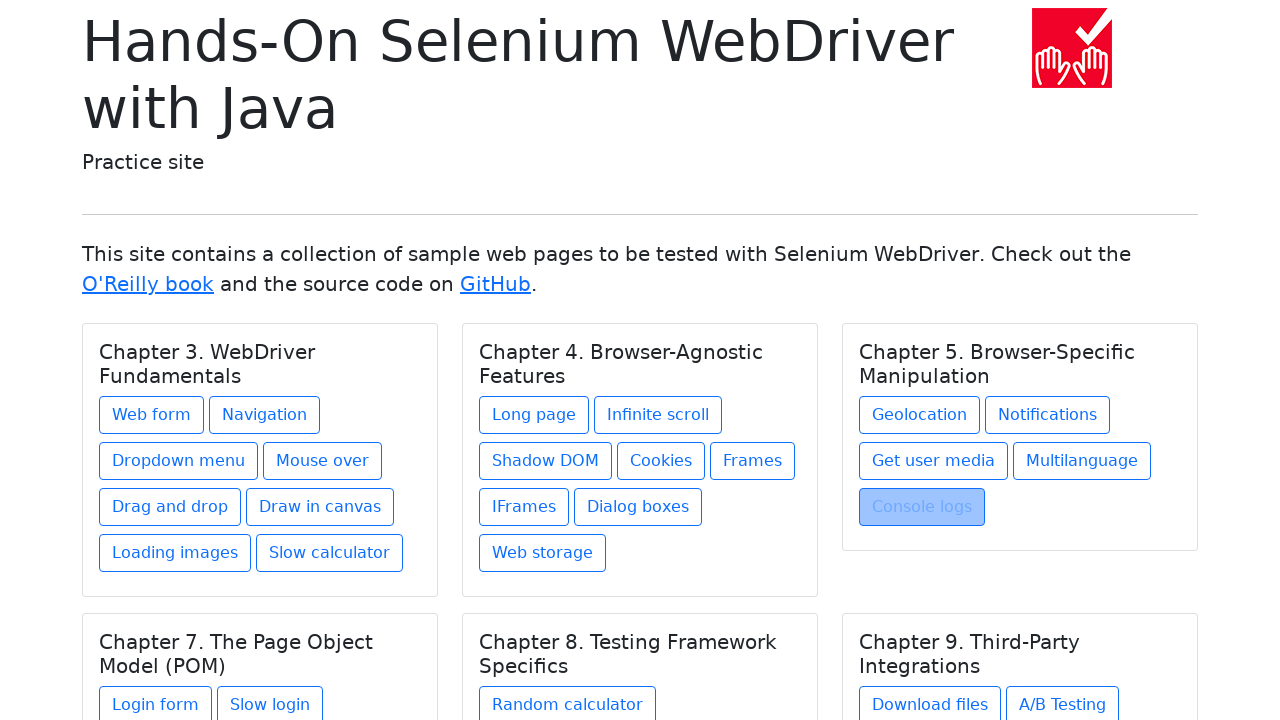

Clicked link 22 of 27 at (156, 701) on .card a >> nth=21
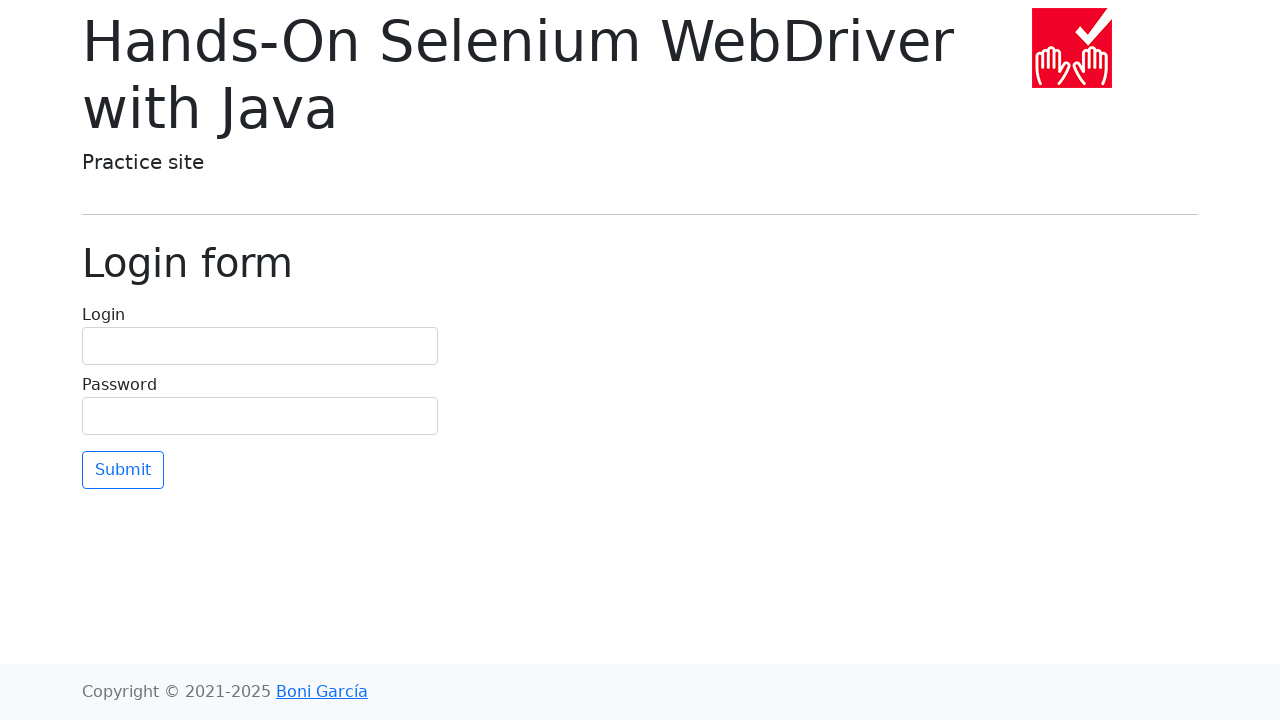

Navigated back to homepage after clicking link 22
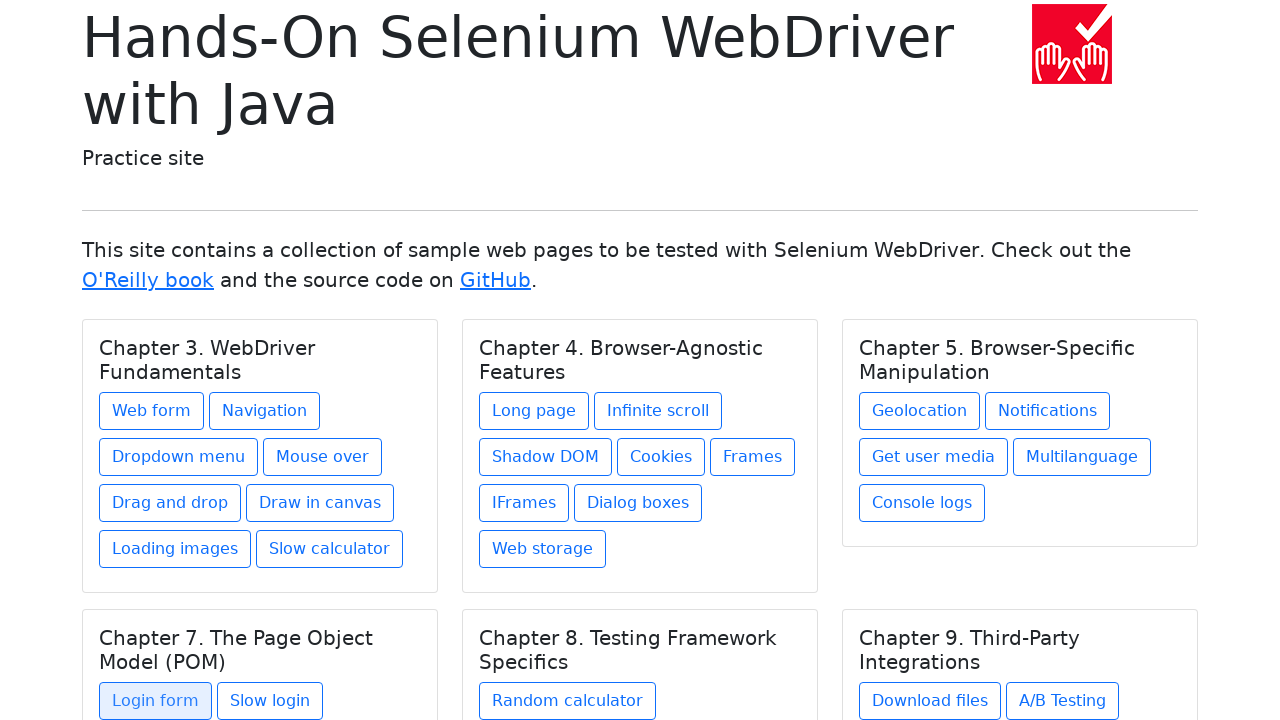

Clicked link 23 of 27 at (270, 701) on .card a >> nth=22
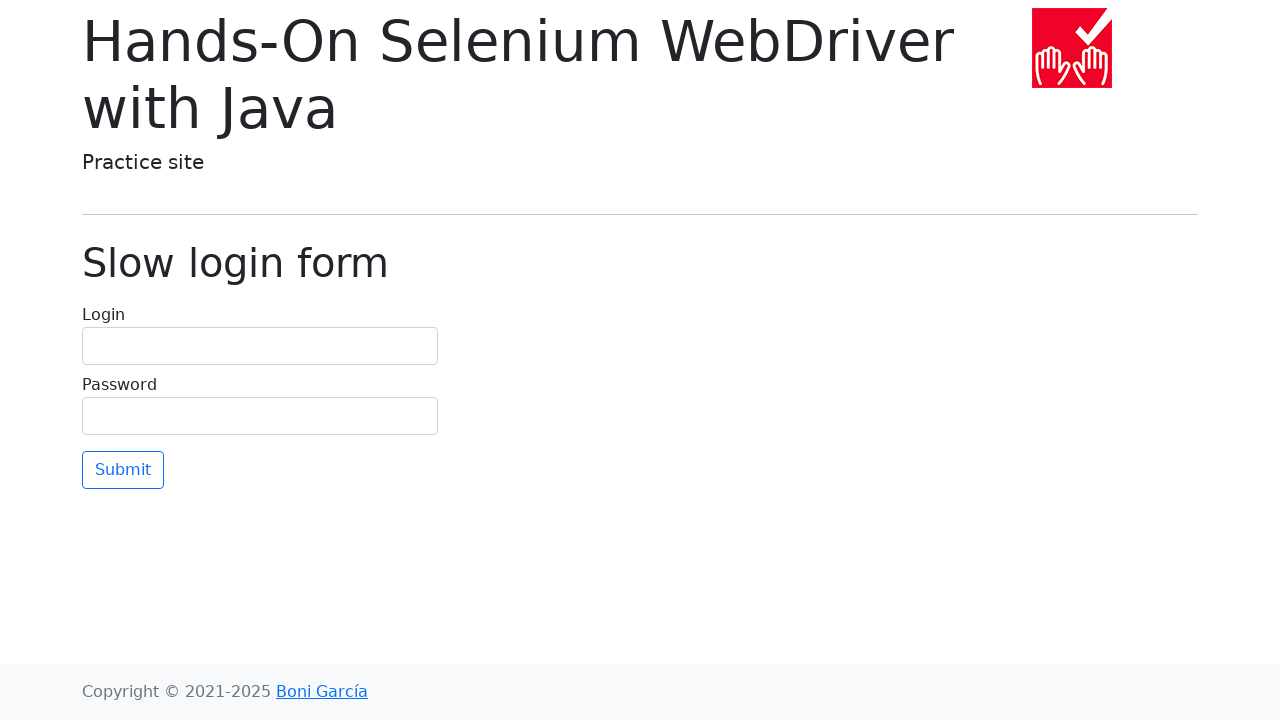

Navigated back to homepage after clicking link 23
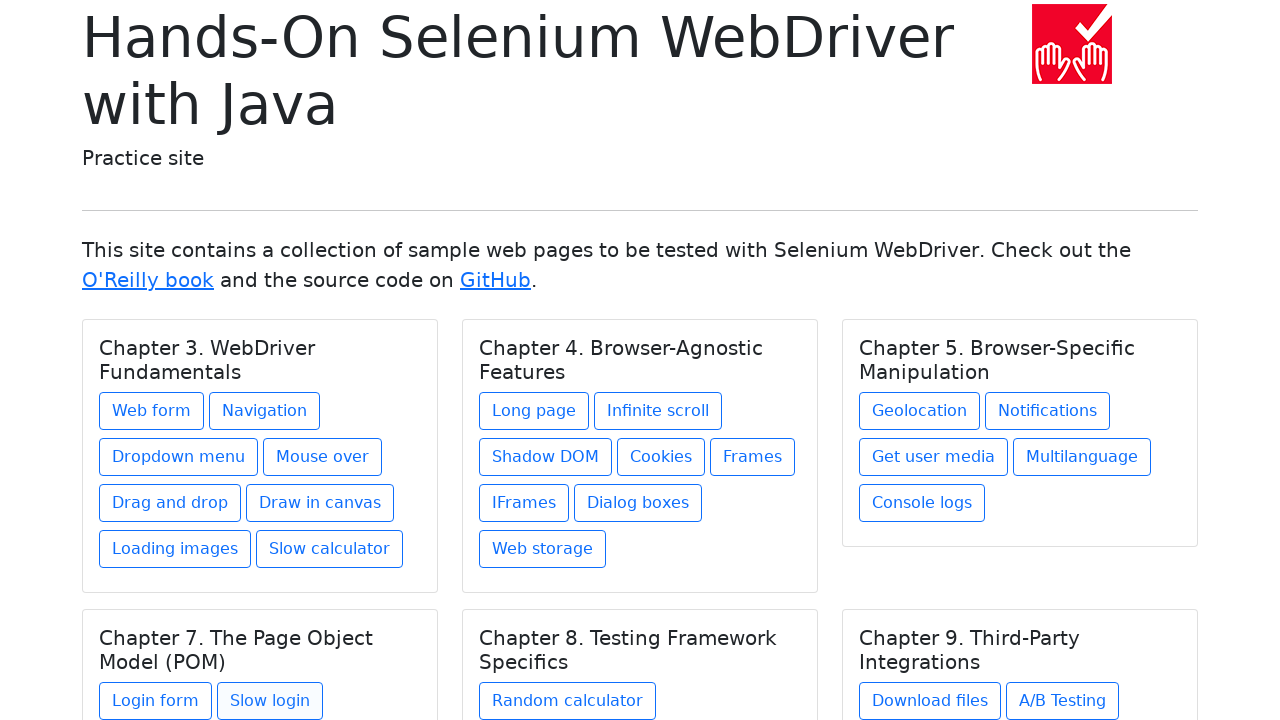

Clicked link 24 of 27 at (568, 701) on .card a >> nth=23
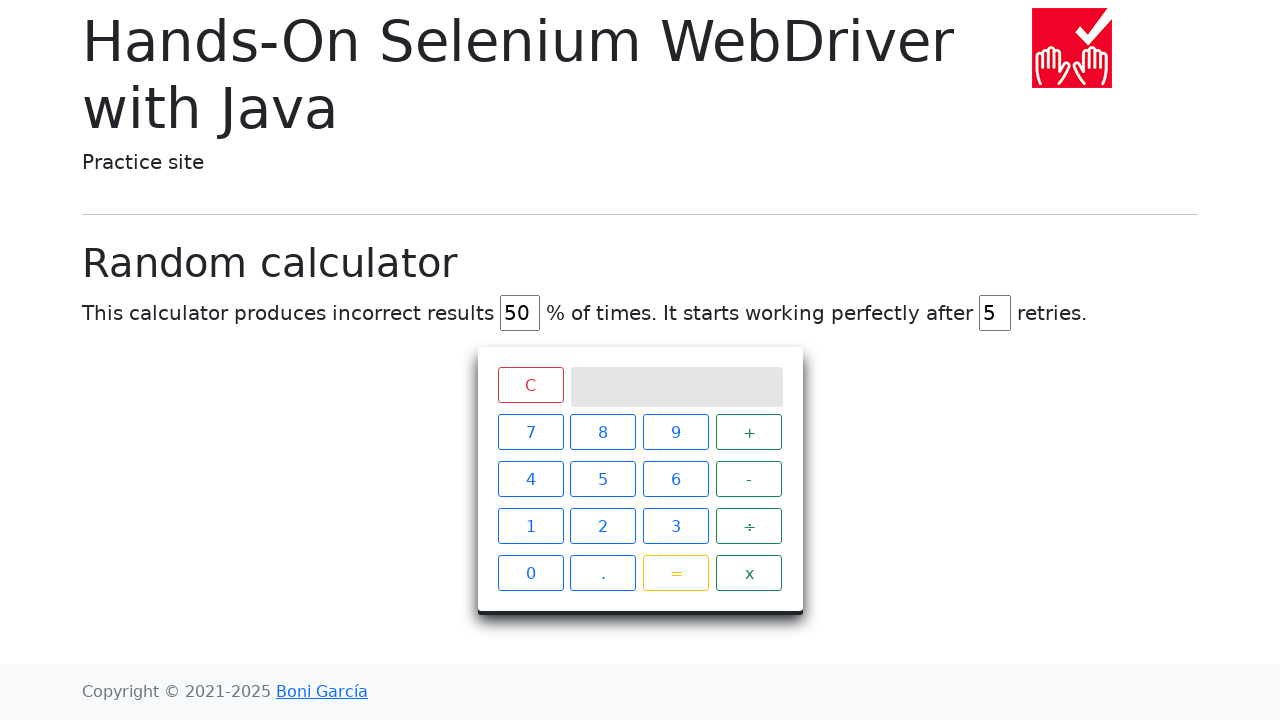

Navigated back to homepage after clicking link 24
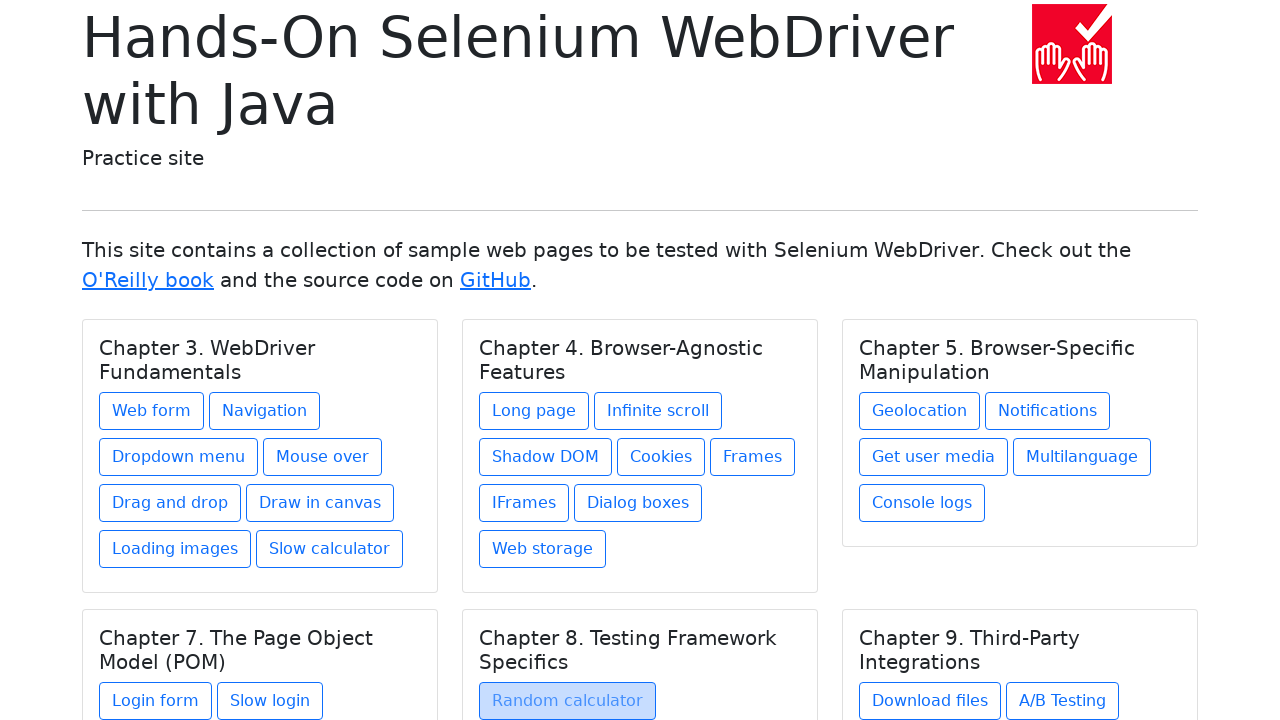

Clicked link 25 of 27 at (930, 701) on .card a >> nth=24
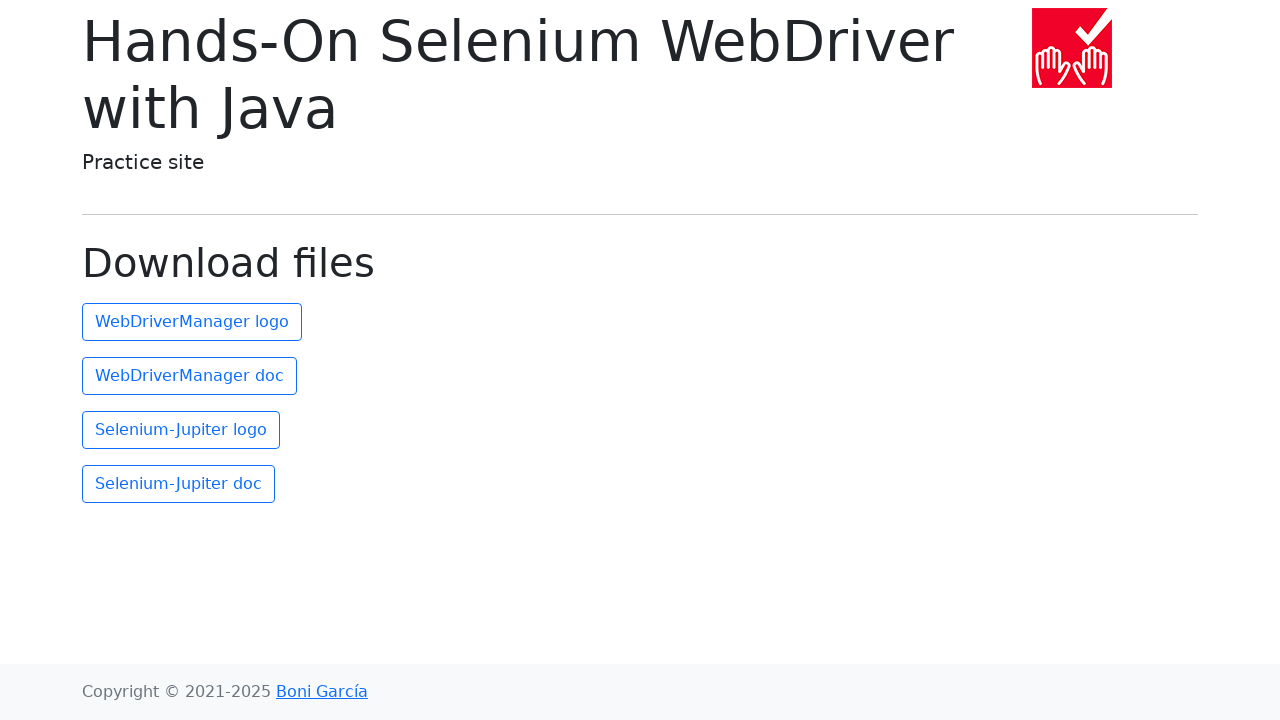

Navigated back to homepage after clicking link 25
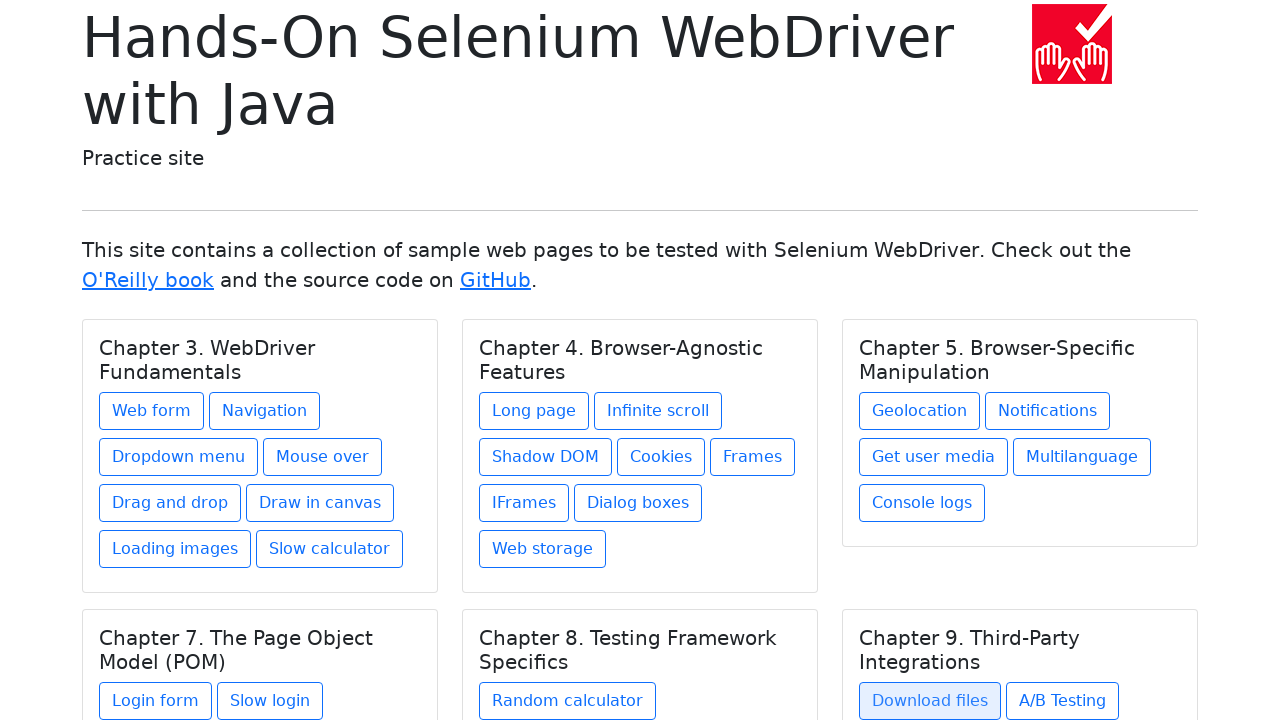

Clicked link 26 of 27 at (1062, 701) on .card a >> nth=25
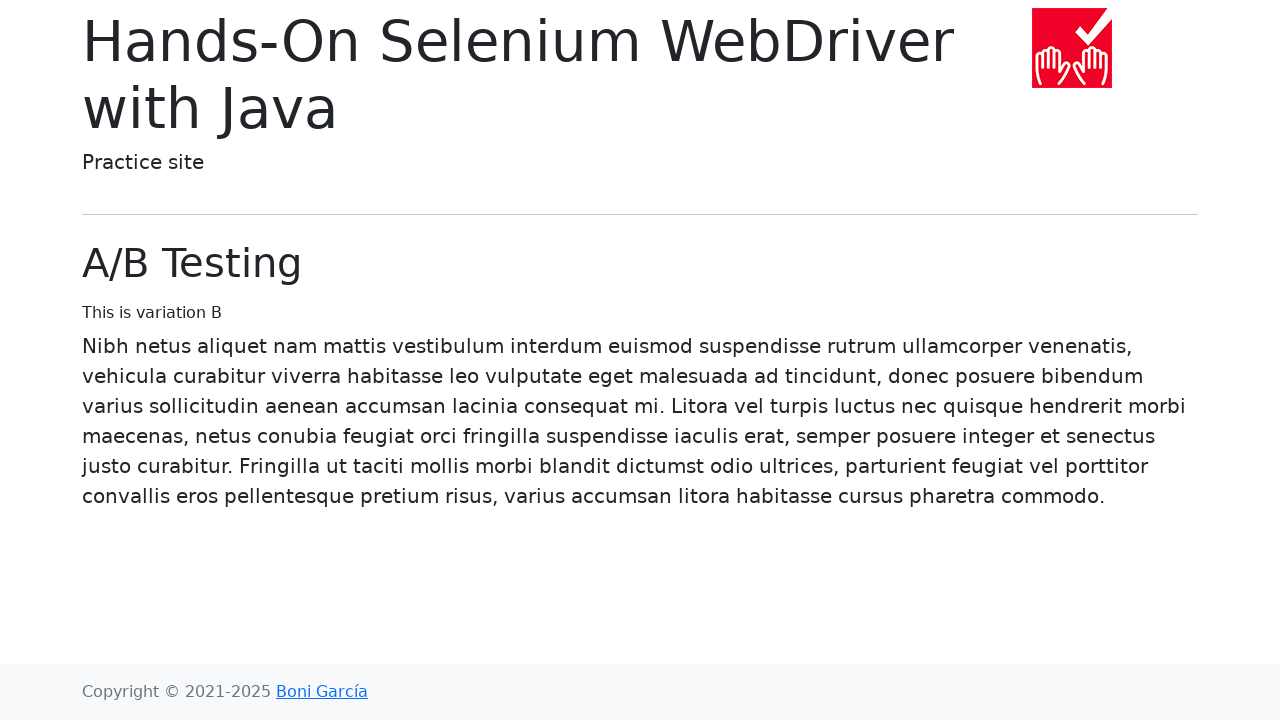

Navigated back to homepage after clicking link 26
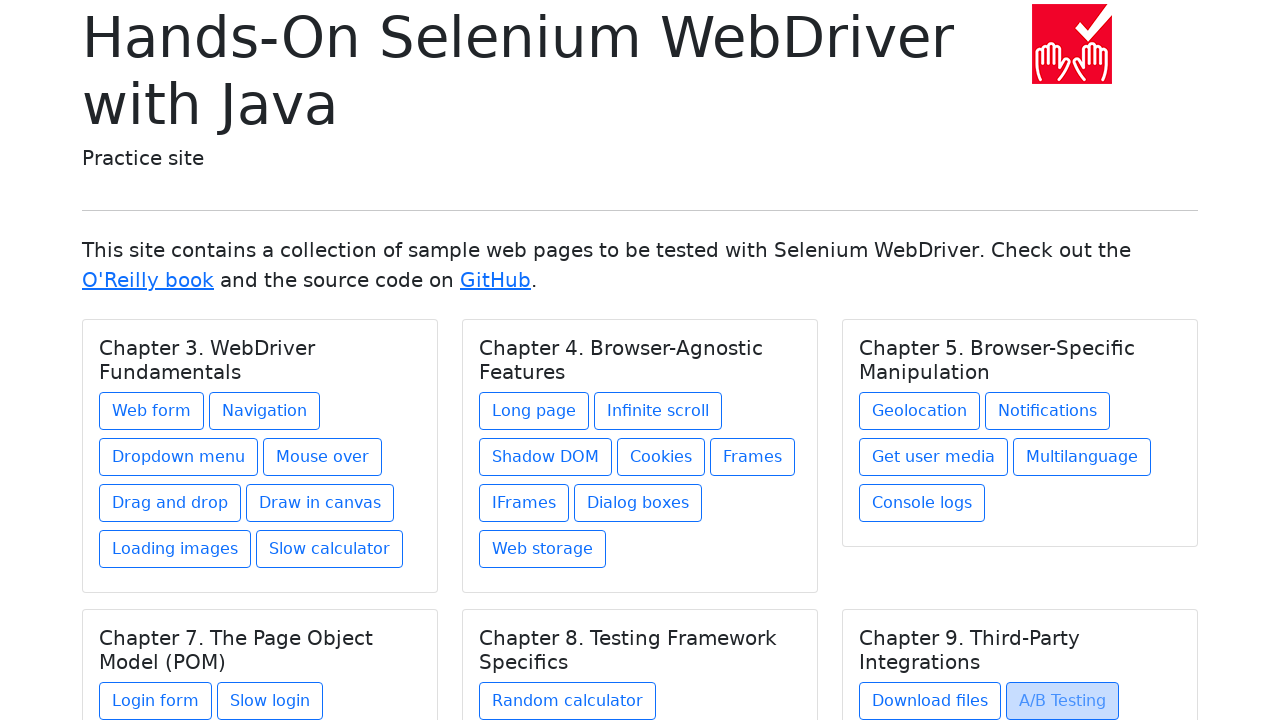

Clicked link 27 of 27 at (915, 612) on .card a >> nth=26
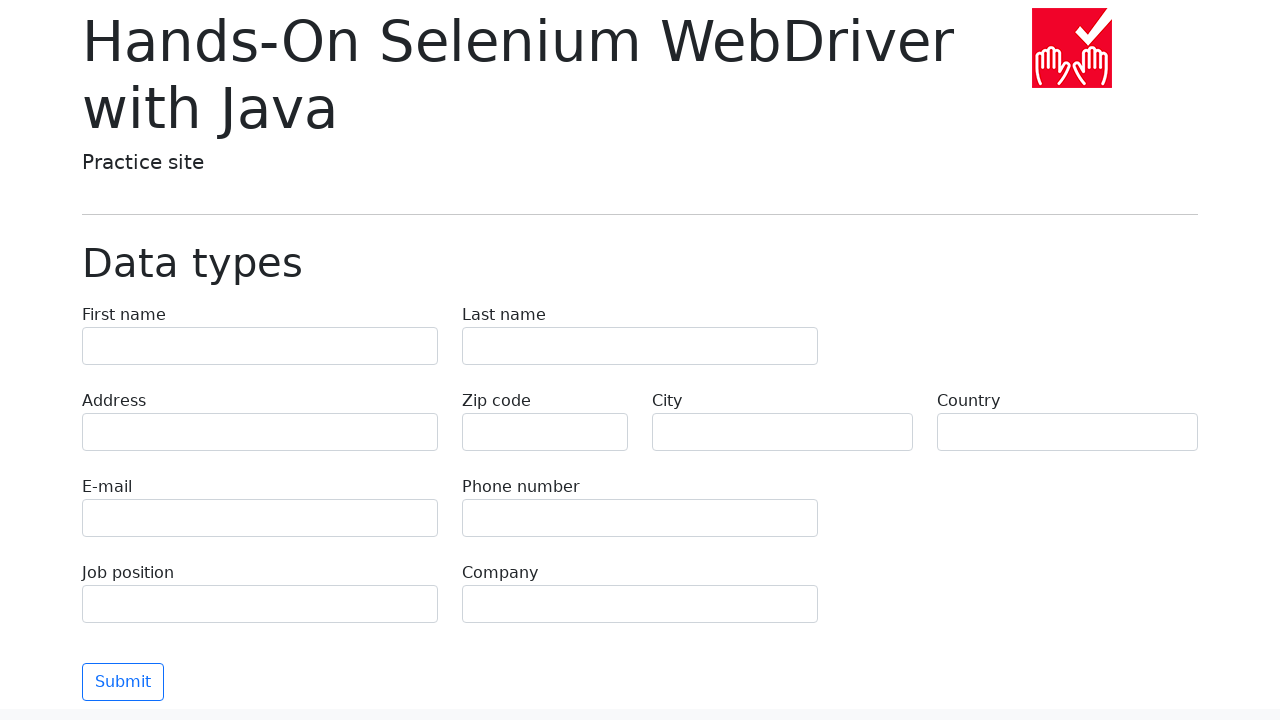

Navigated back to homepage after clicking link 27
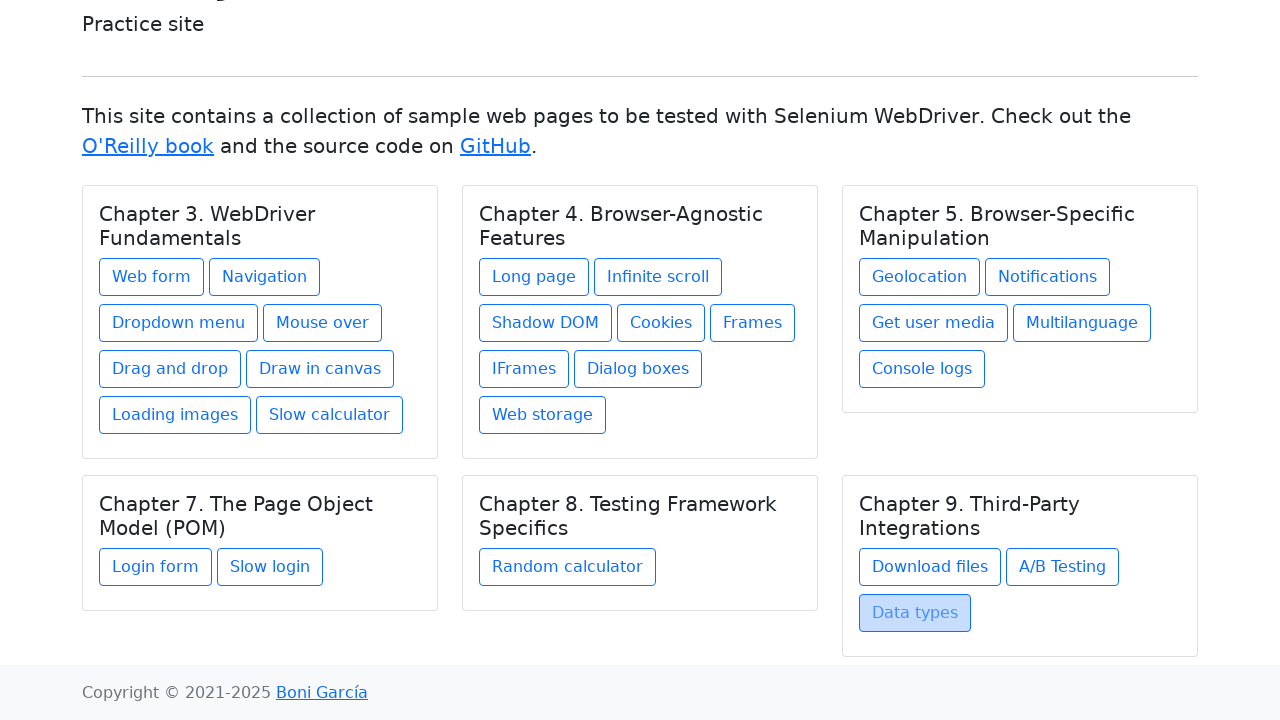

Verified total of 27 links are present on homepage
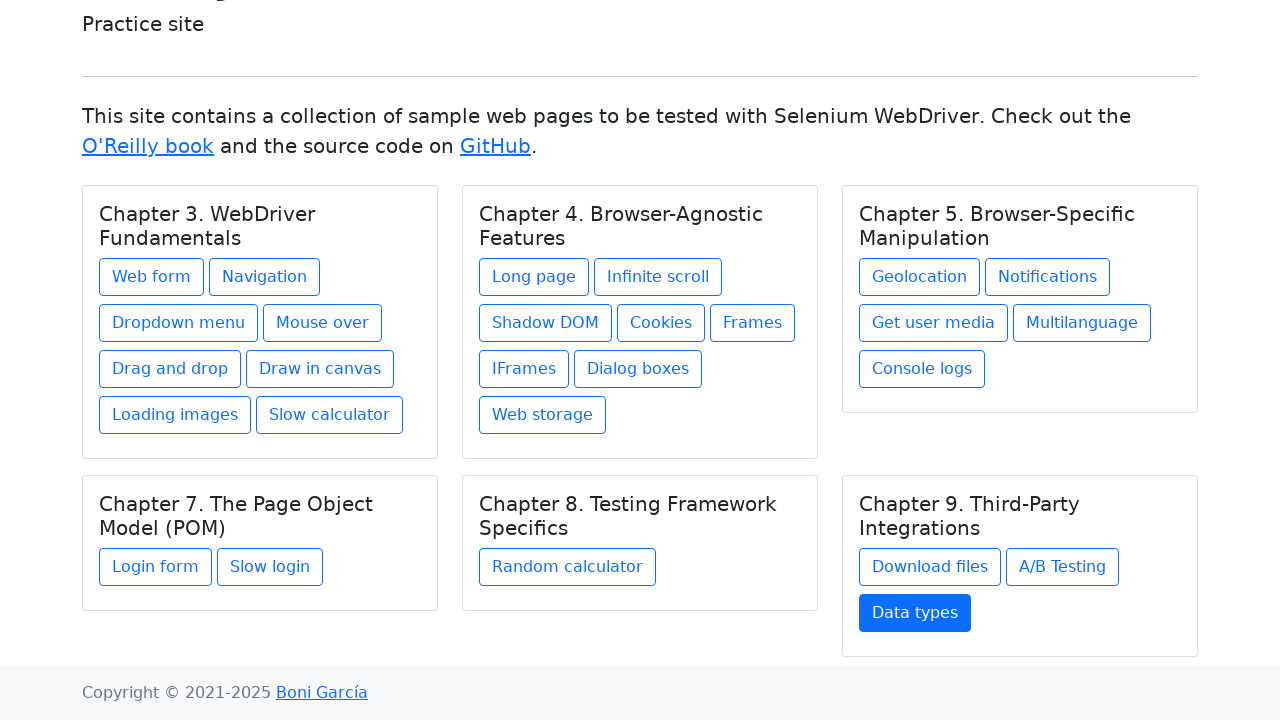

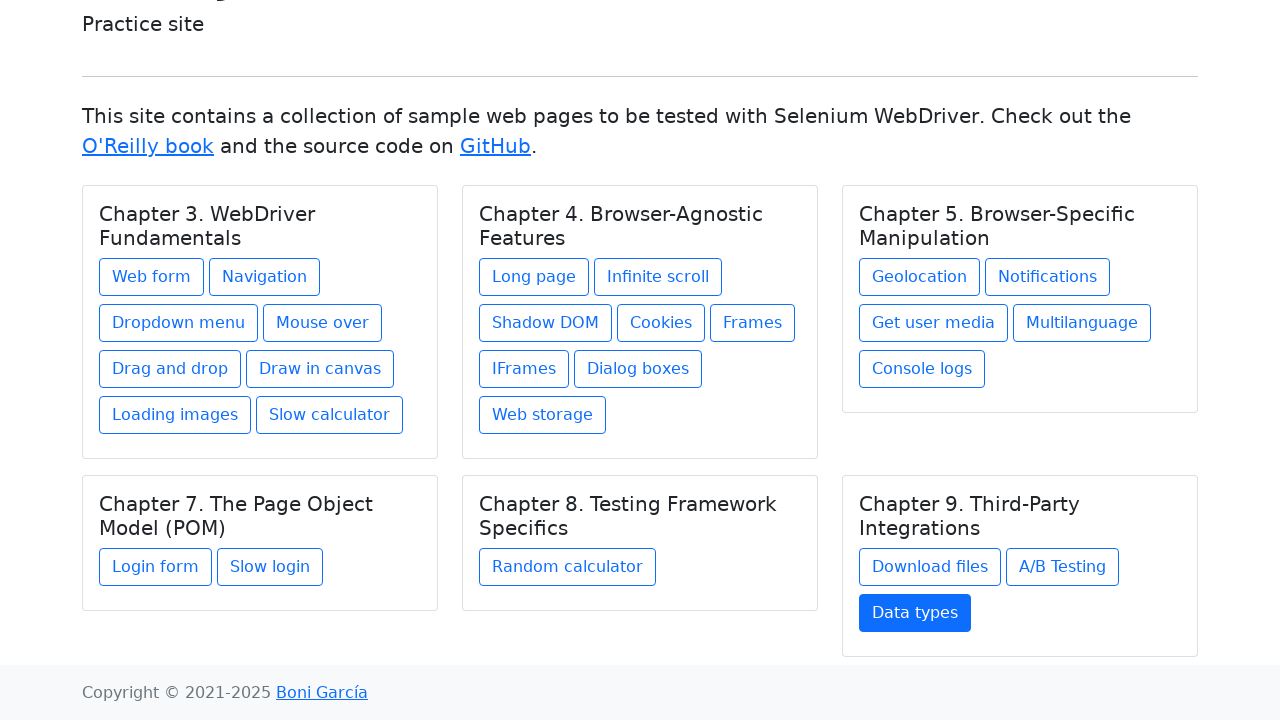